Tests the team members section of a project website by scrolling to the team section, clicking on GitHub profile links for each team member, and verifying the section content is displayed correctly.

Starting URL: https://uniextremadura.github.io/proyecto-gps-asee-2022-23-gd02/

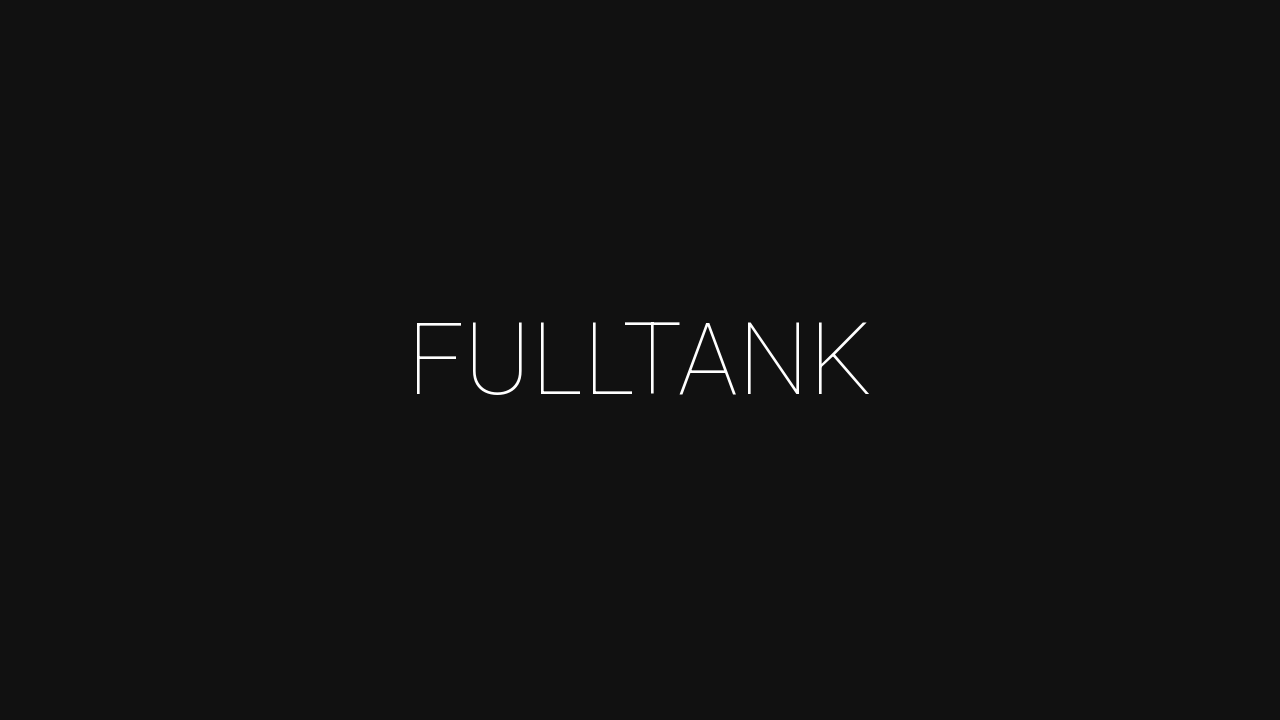

Set viewport size to 1920x1080
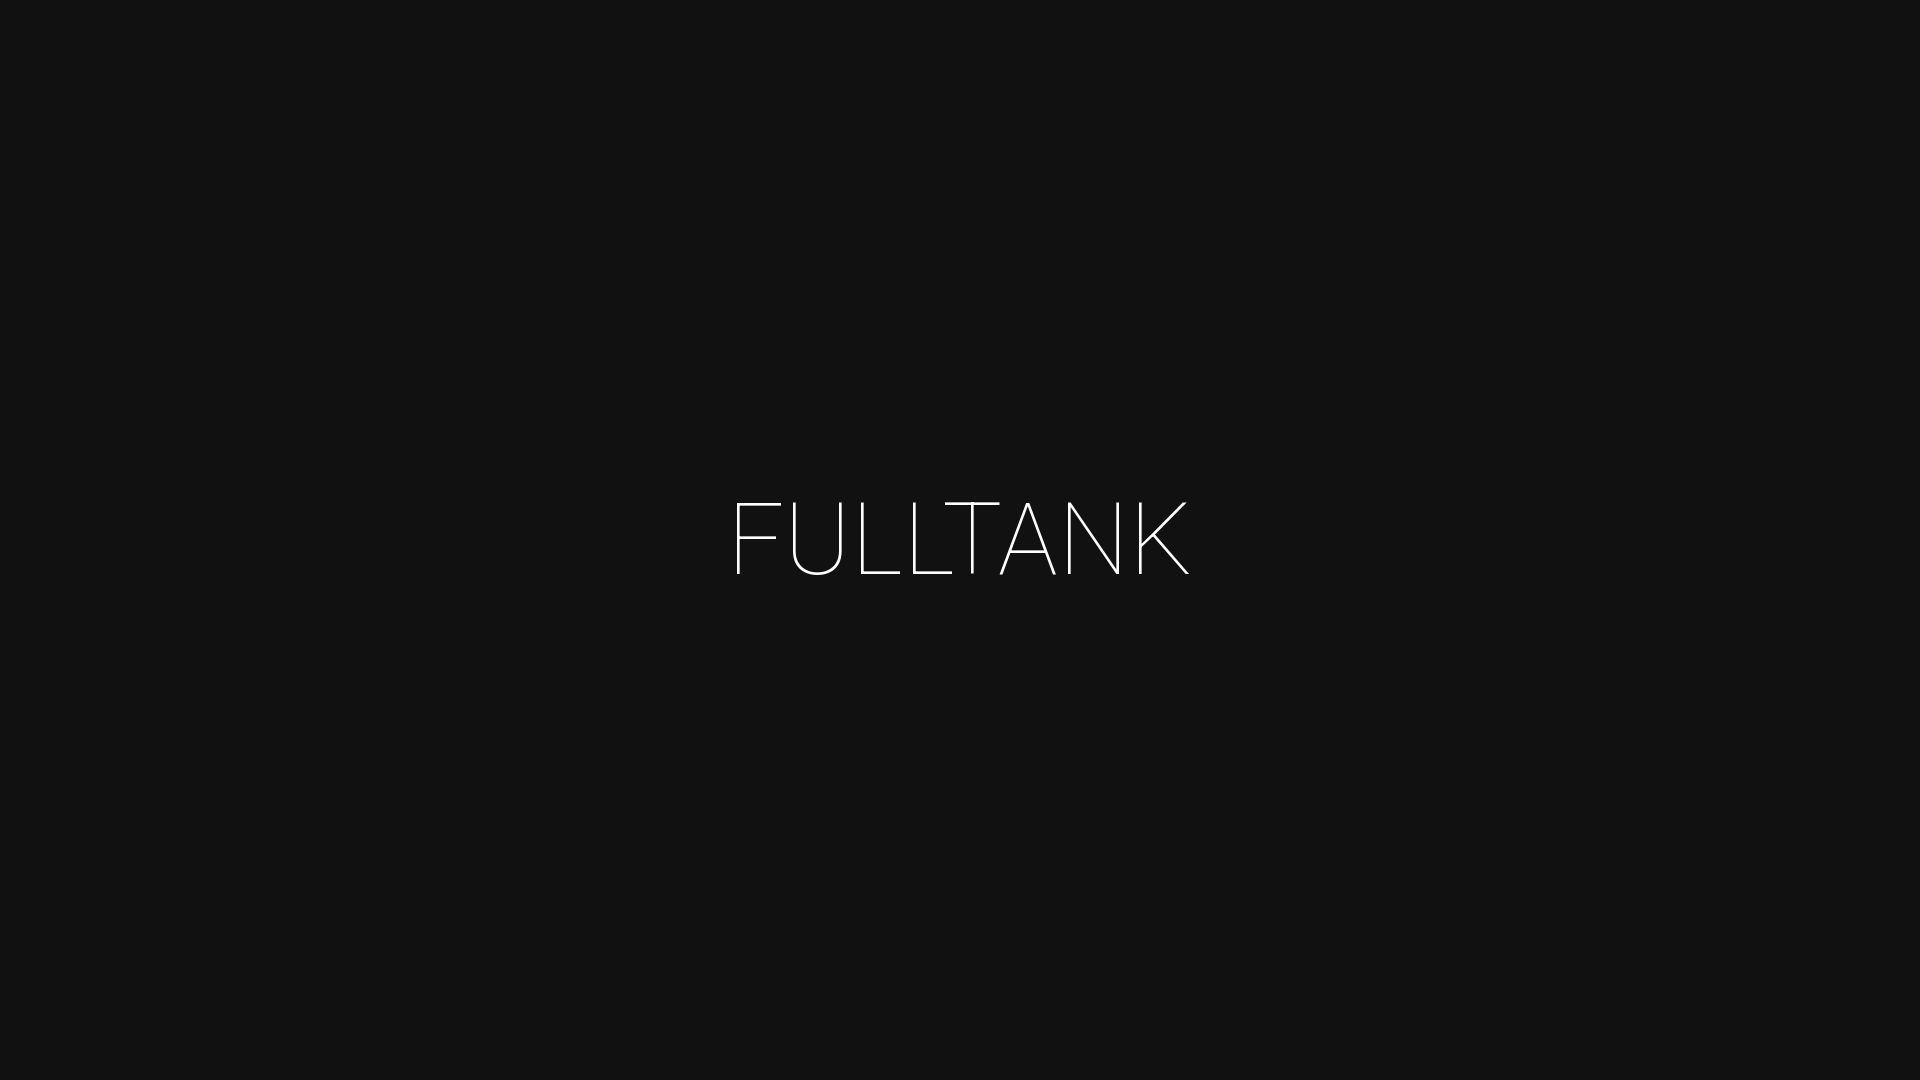

Scrolled to team members section (y=3600)
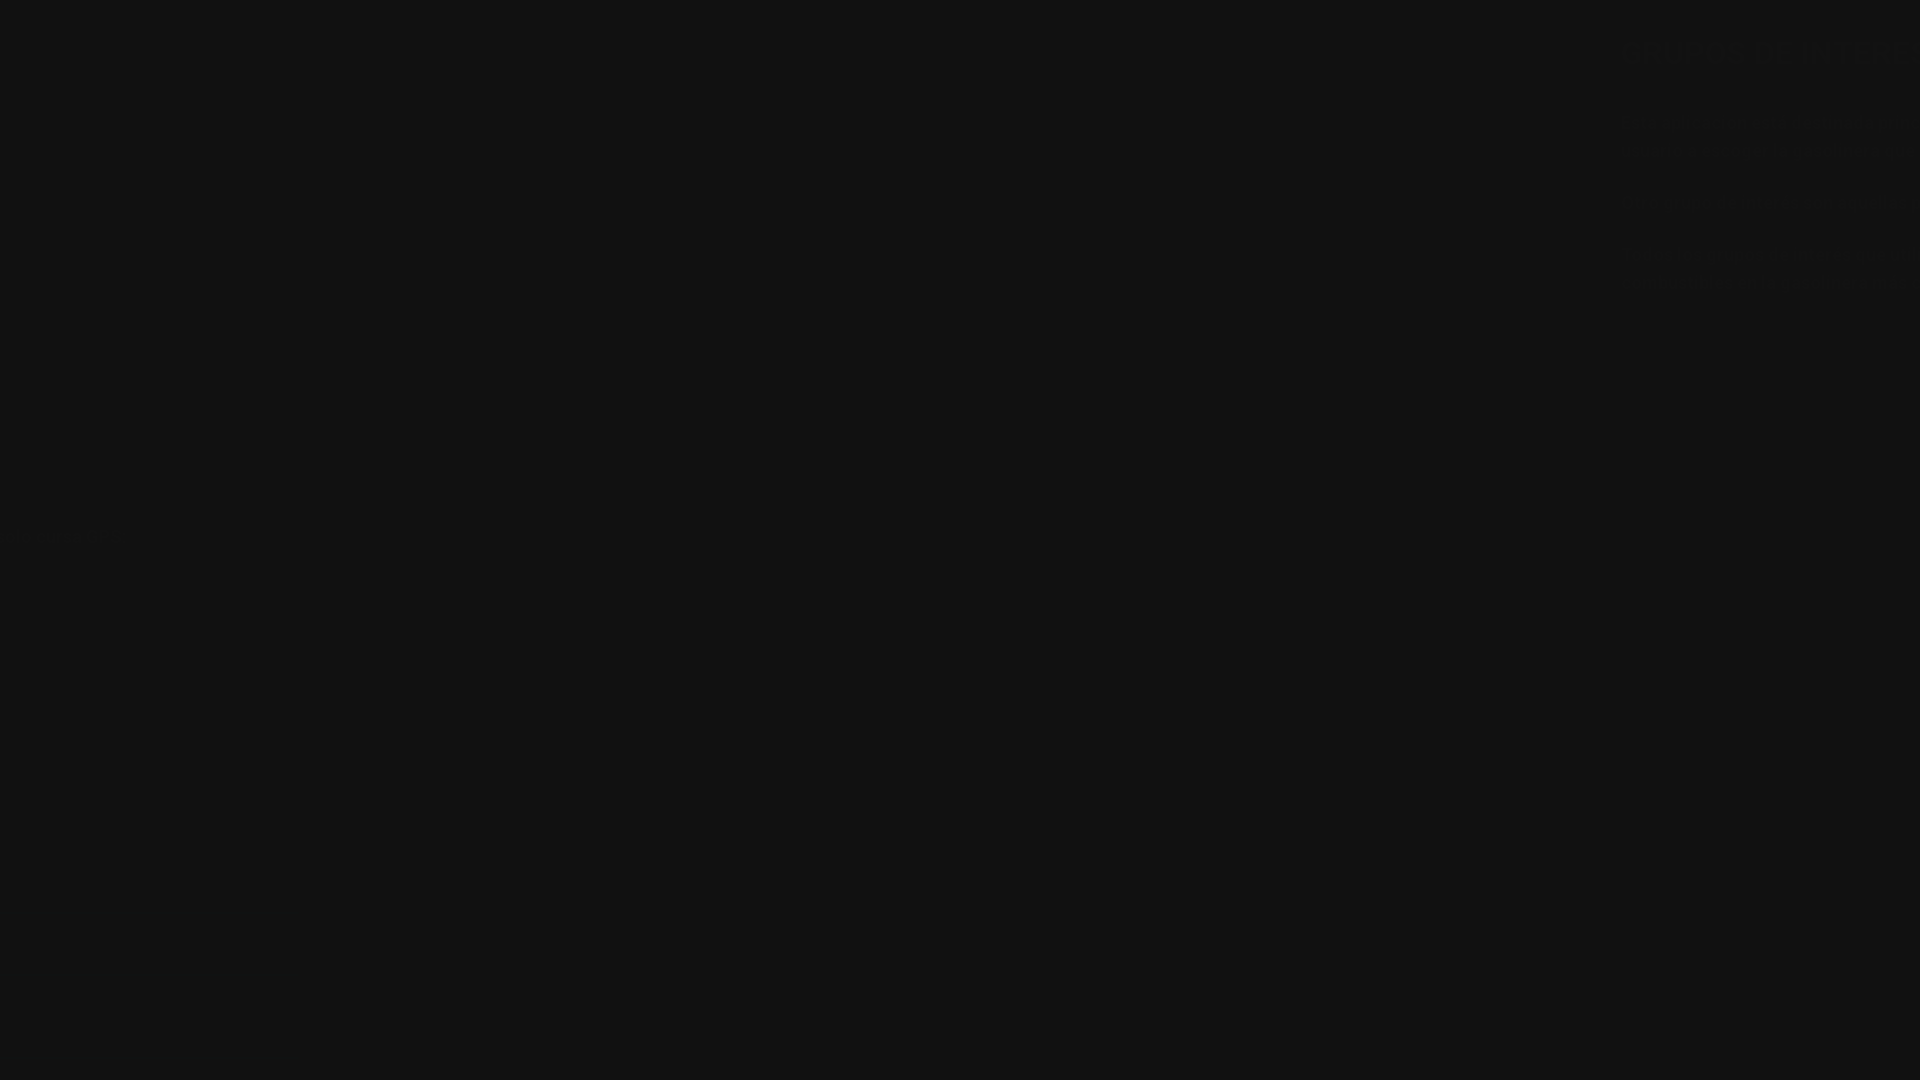

Waited 2000ms for team section to load
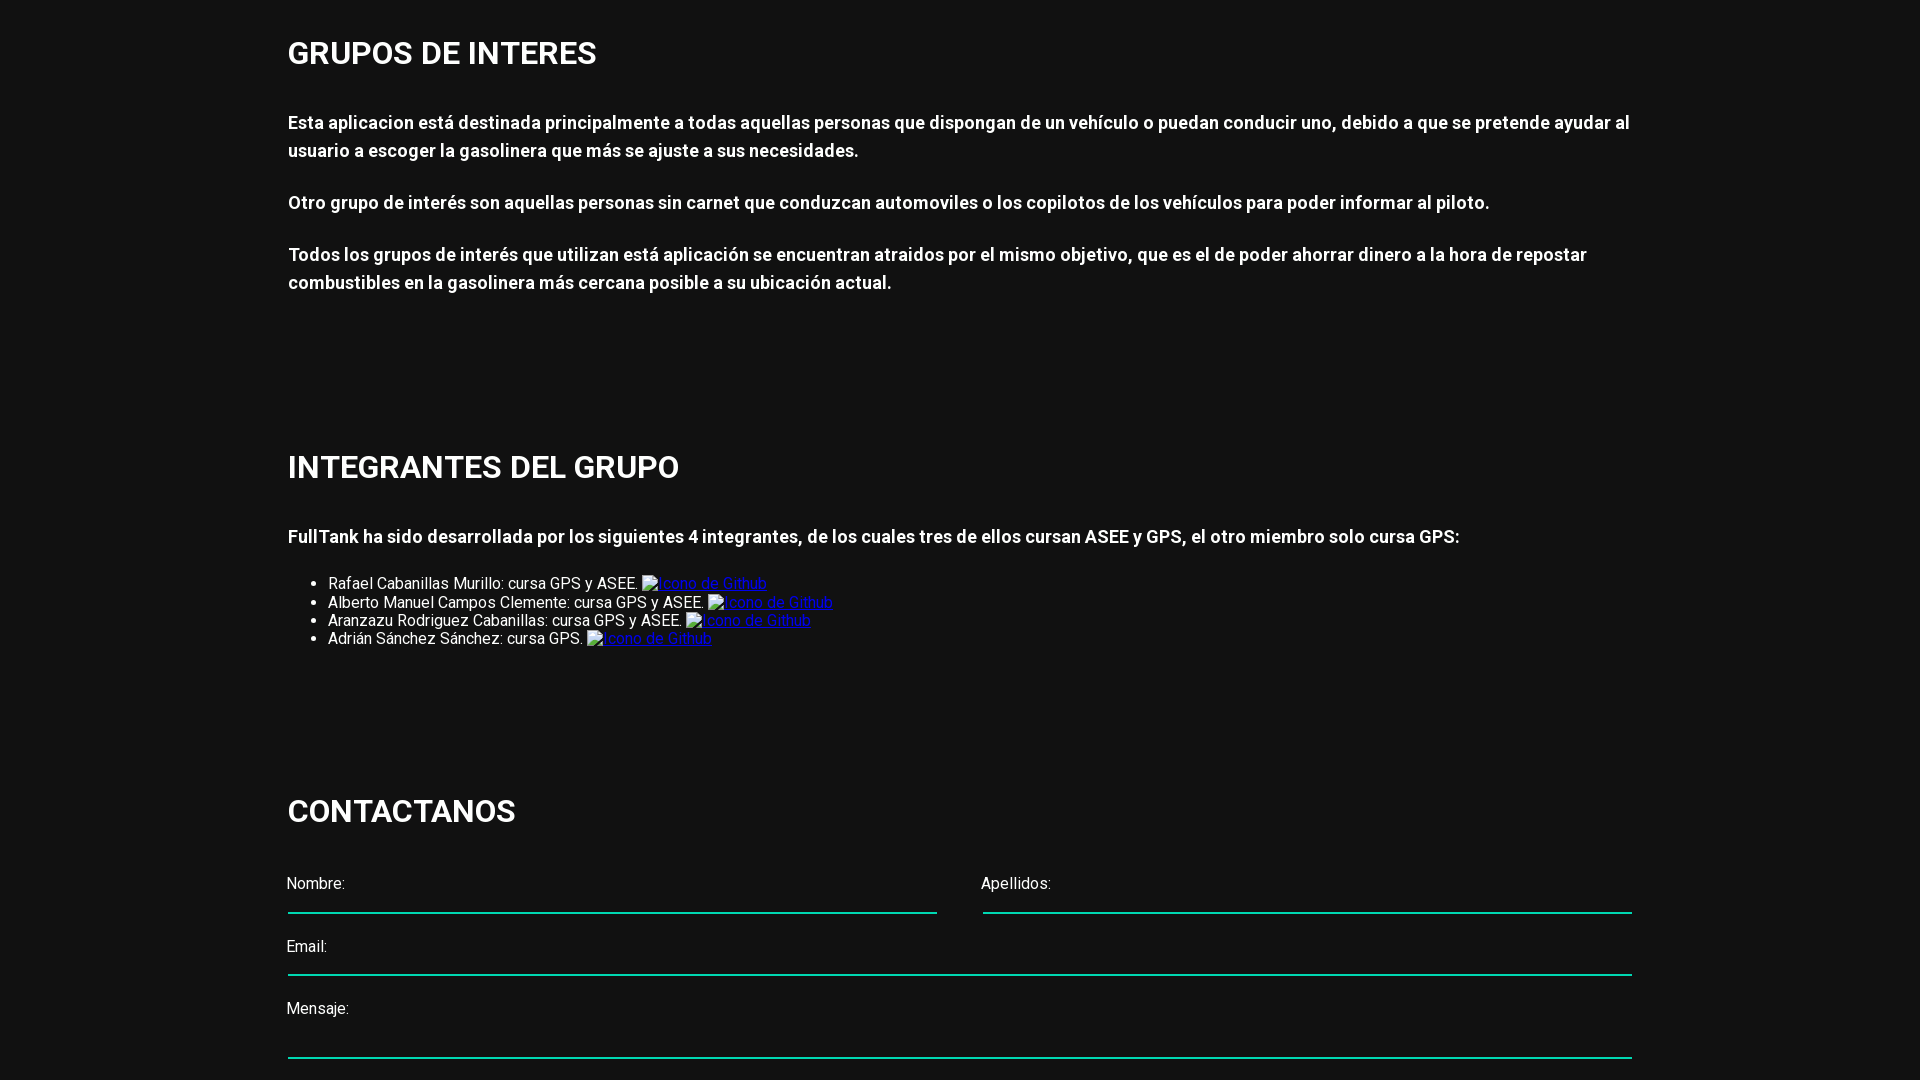

Clicked first team member's GitHub icon at (704, 584) on xpath=//img[@alt='Icono de Github']
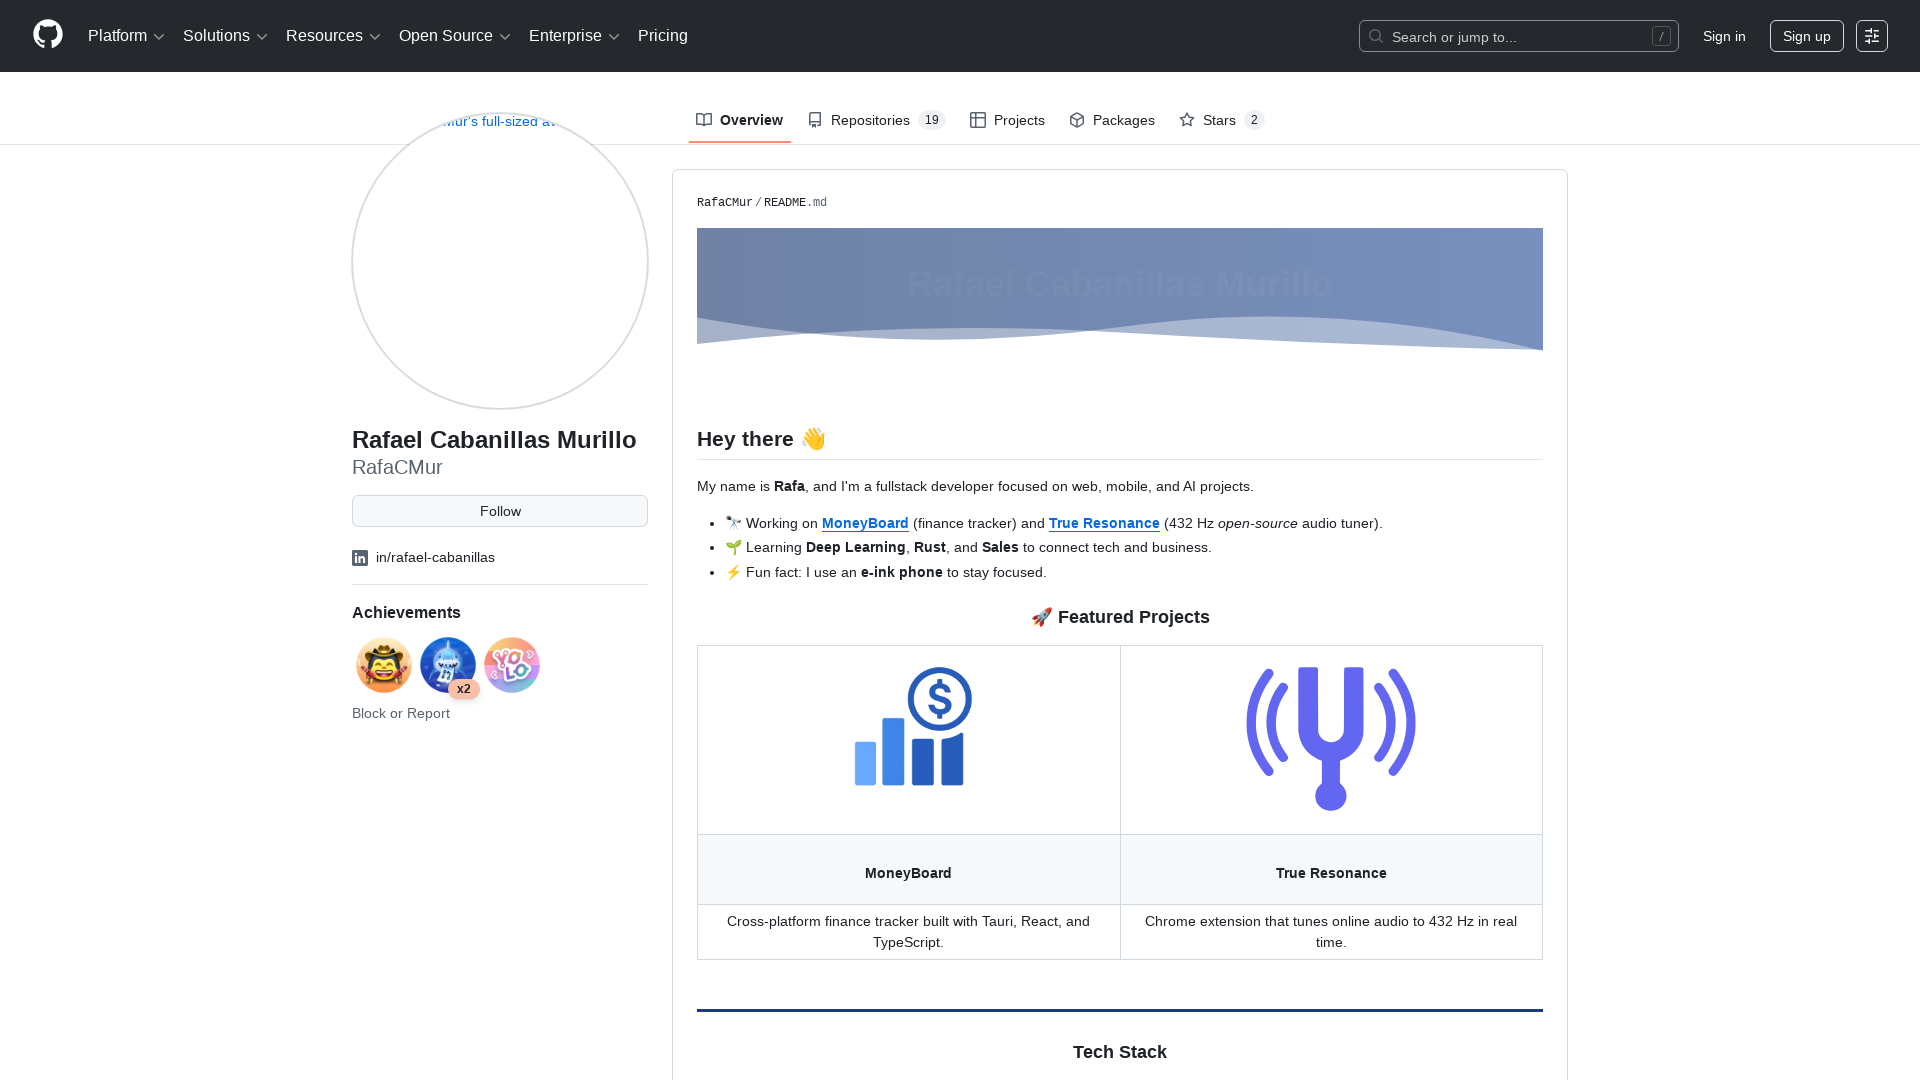

Navigated to first team member's GitHub profile (RafaCMur)
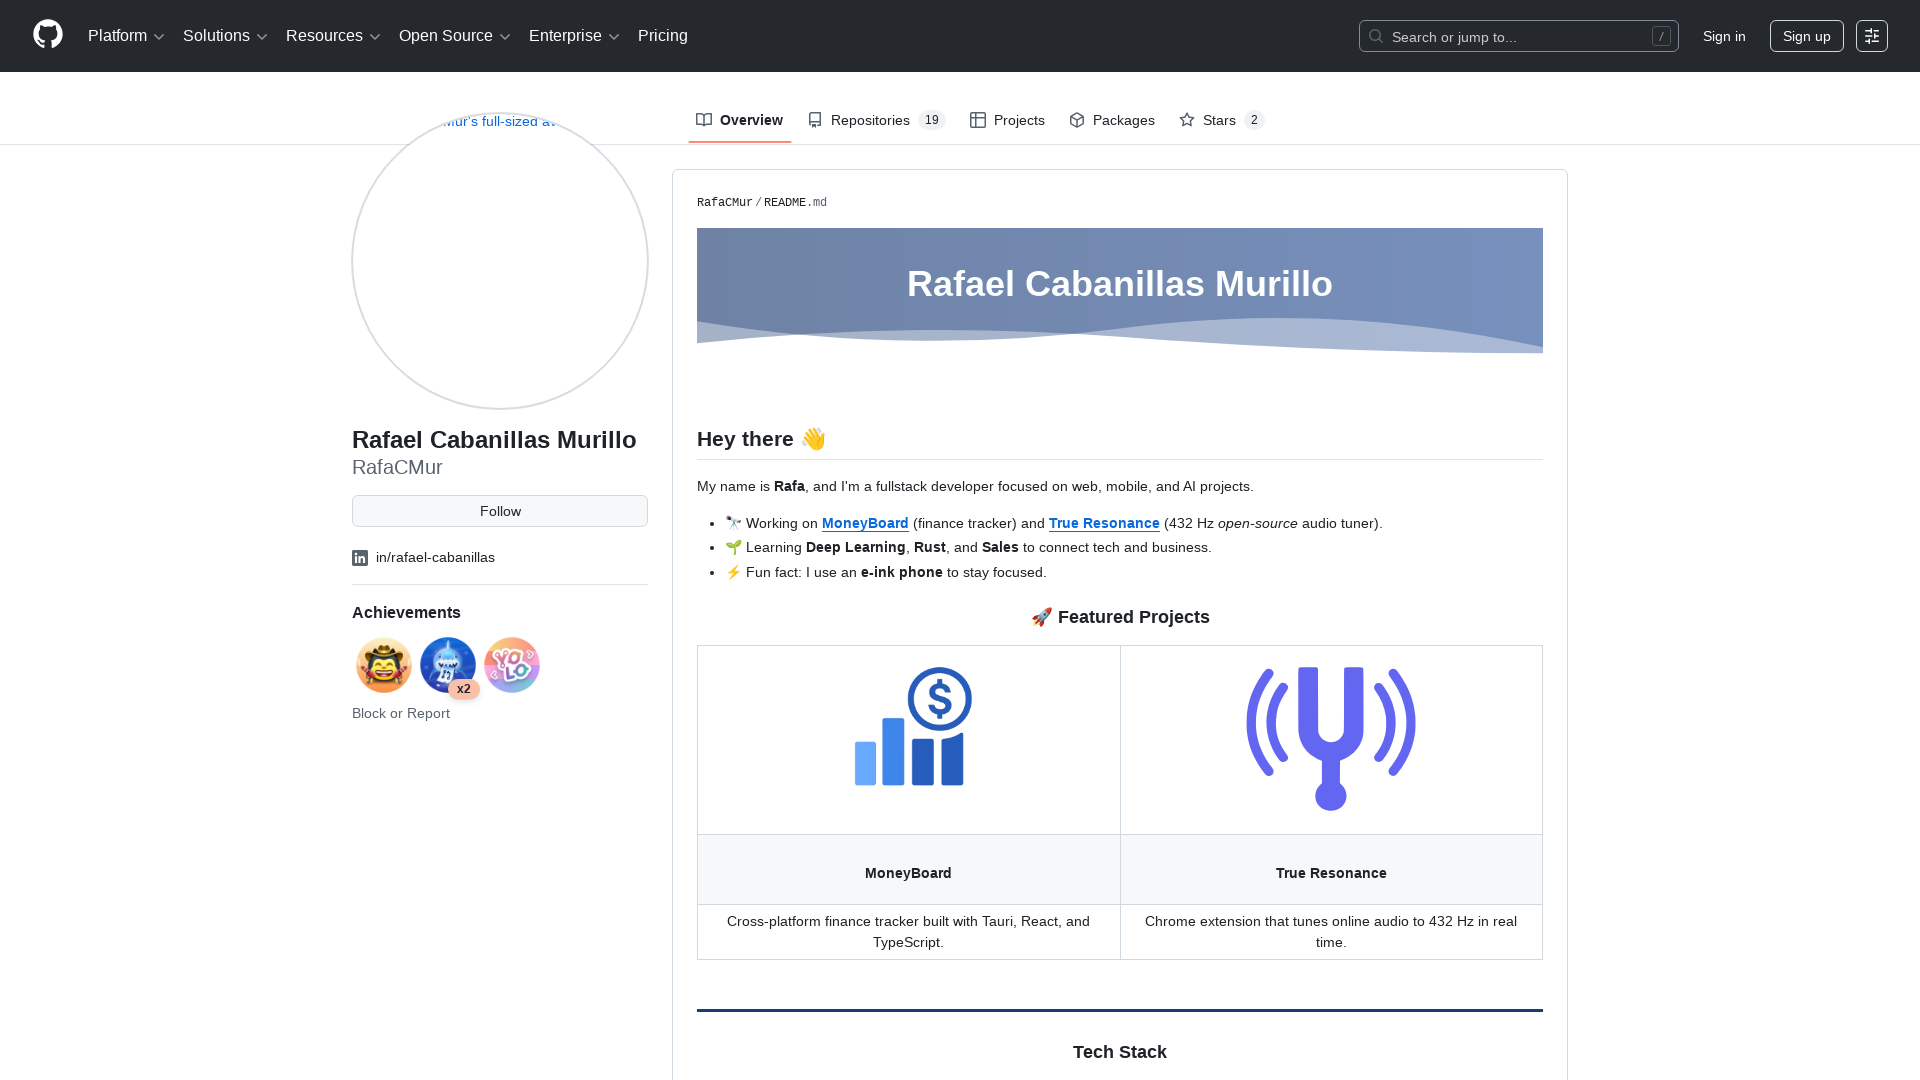

Returned to project website
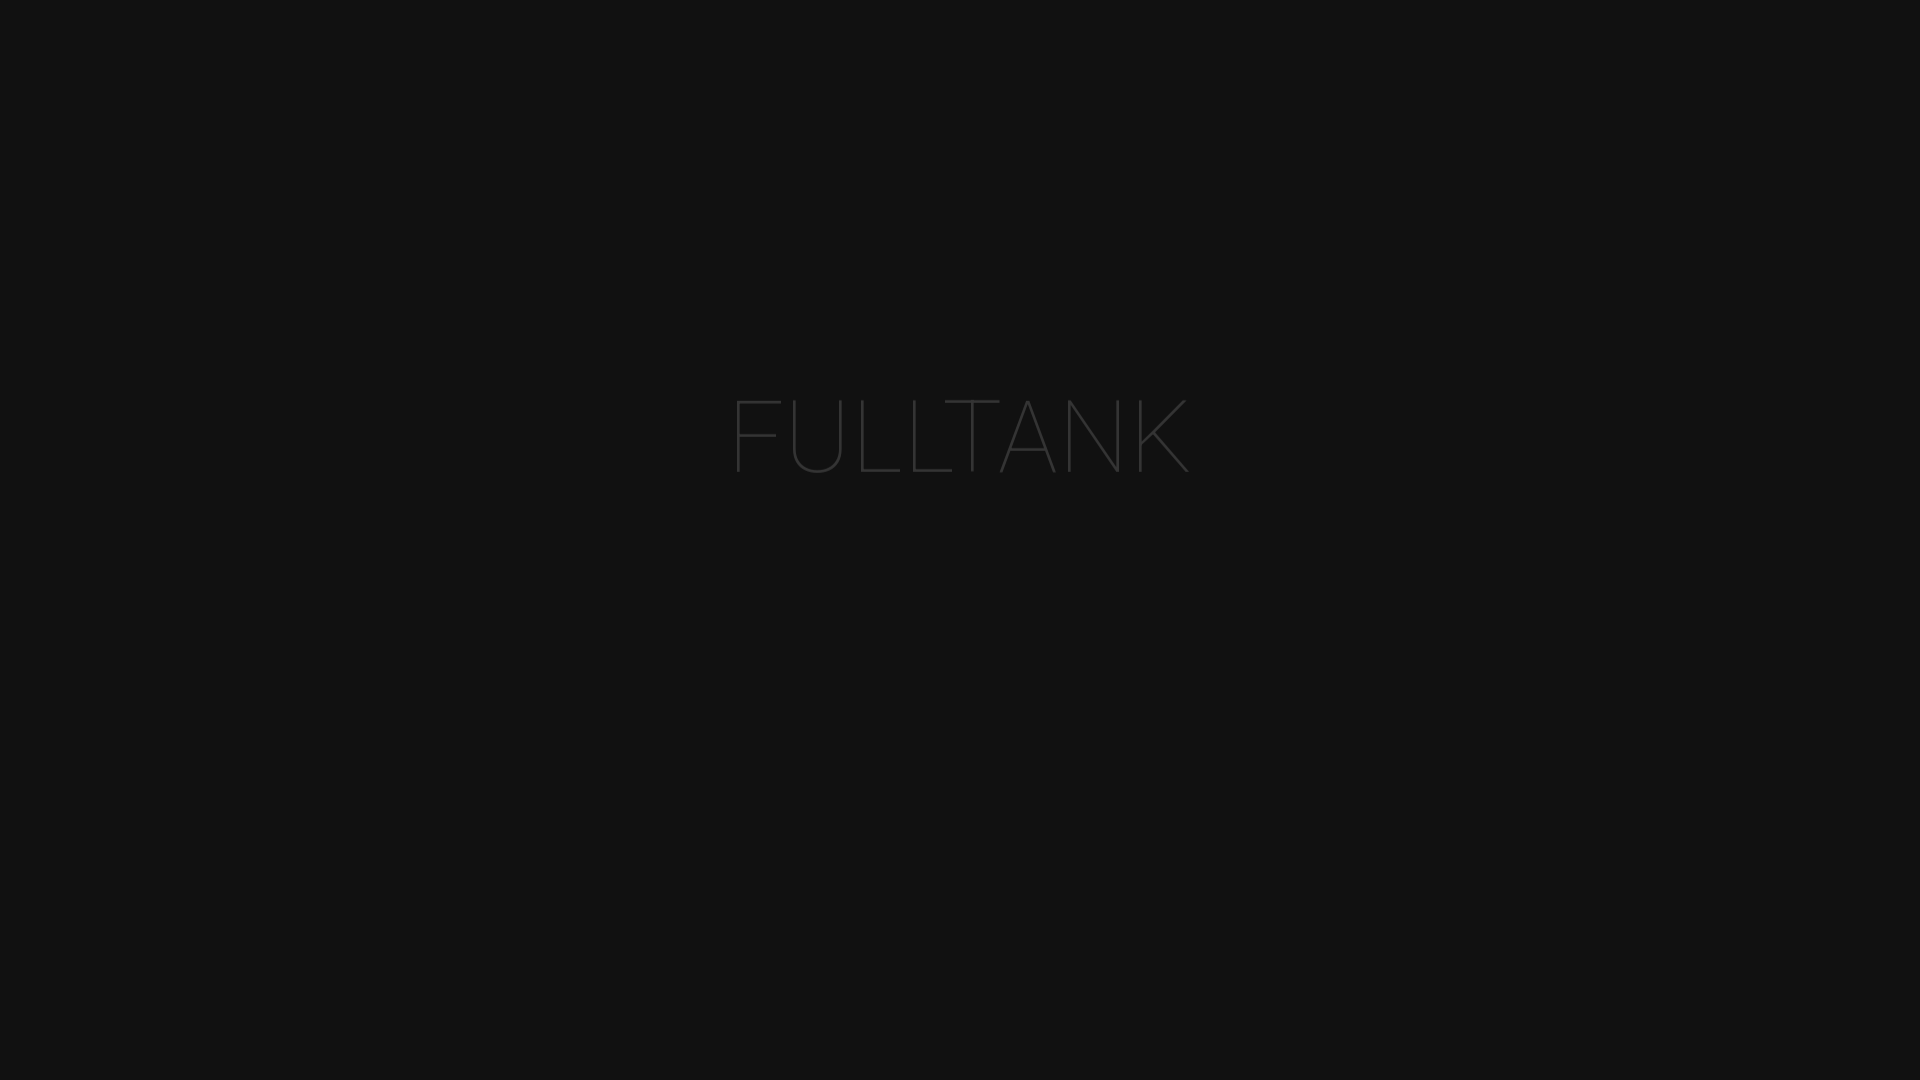

Scrolled to team members section again (y=3600)
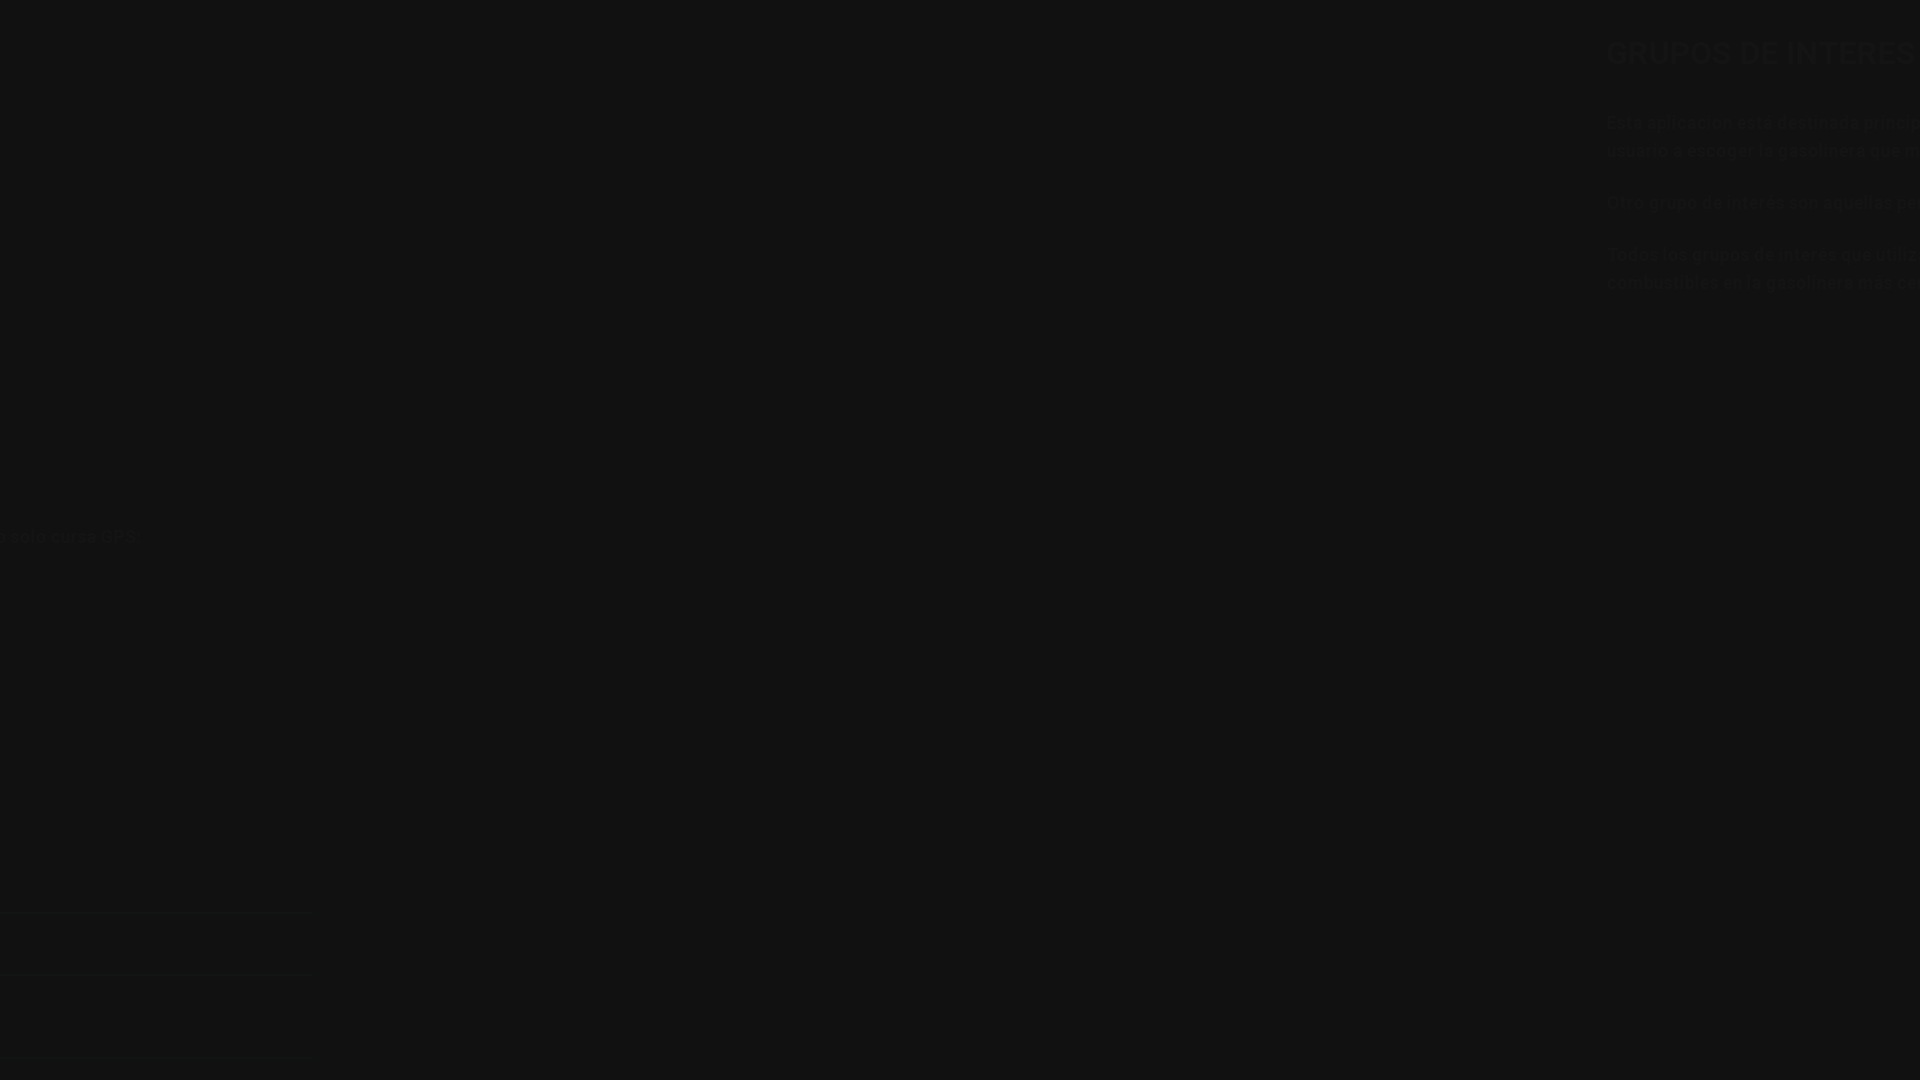

Waited 2000ms for team section to load
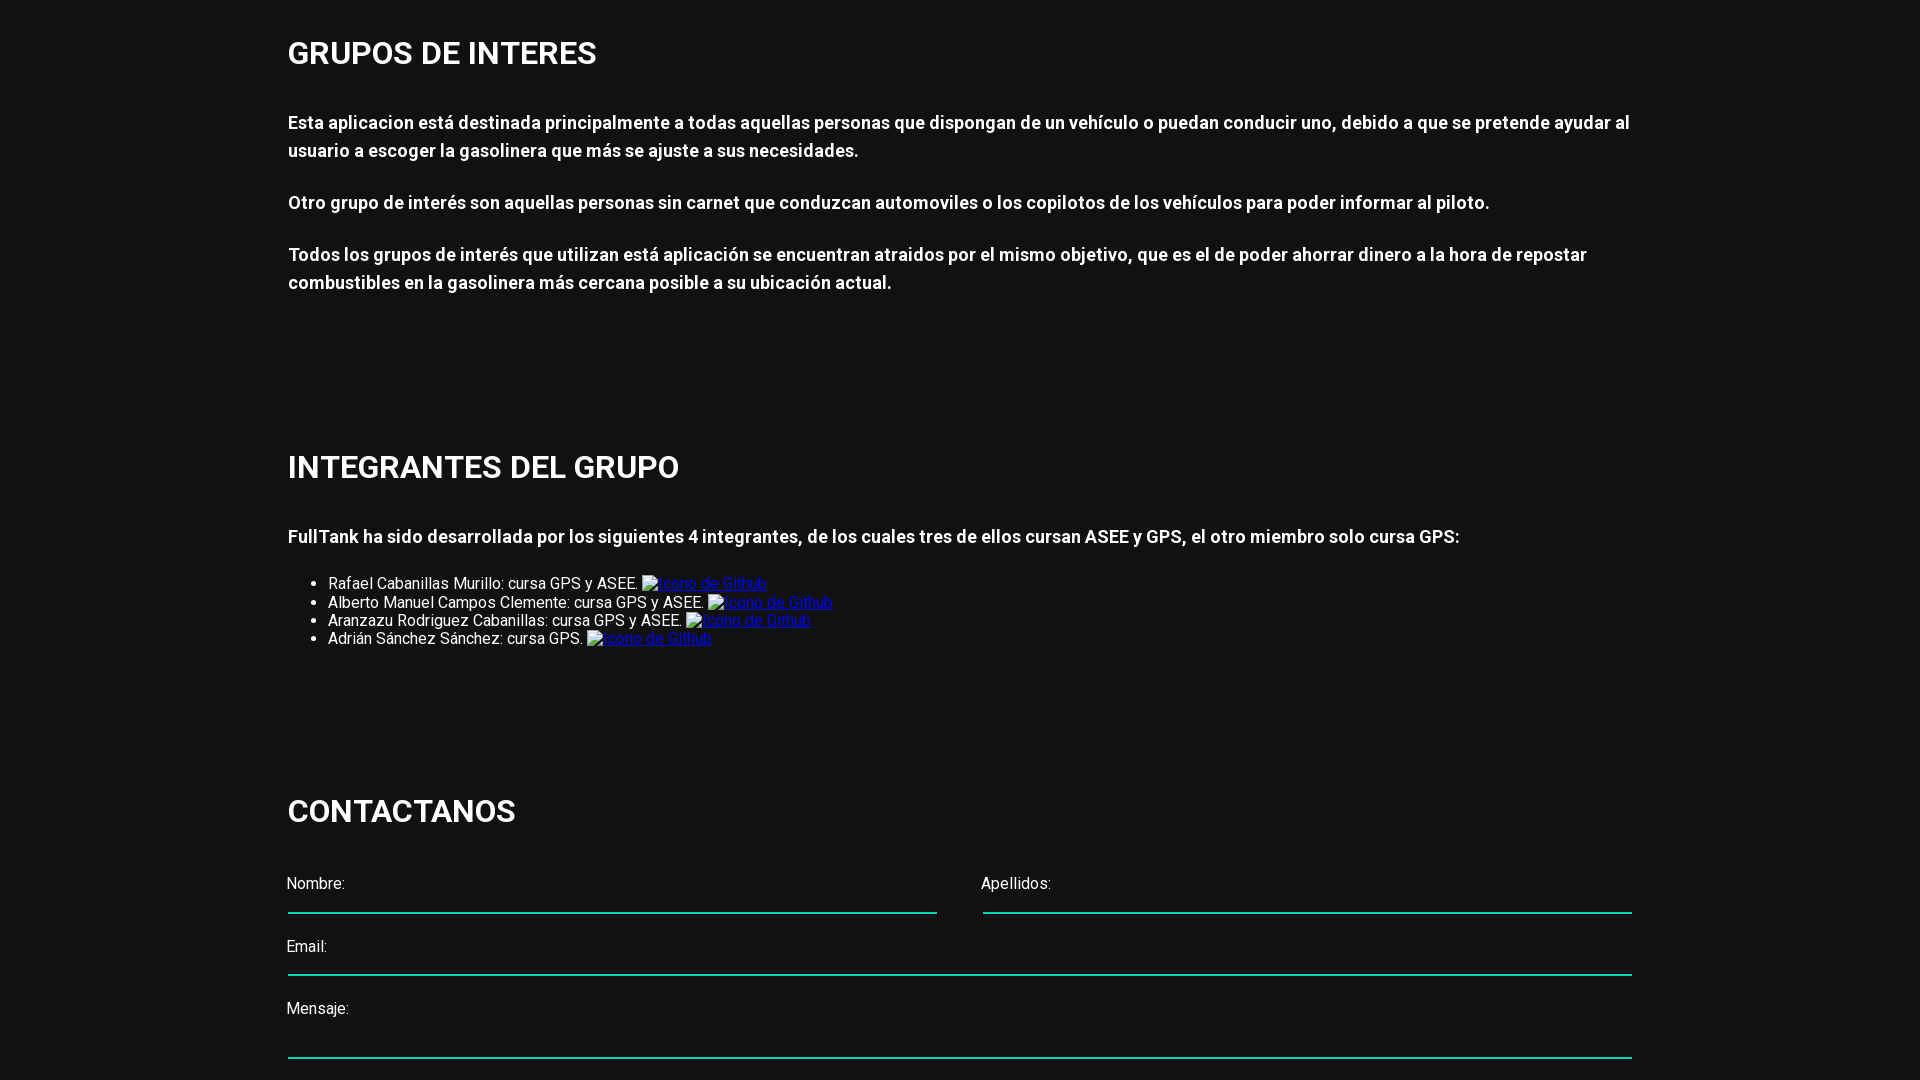

Clicked second team member's GitHub icon at (770, 603) on xpath=//div[@id='integrantes_id']/div/ul/li[2]/a/img
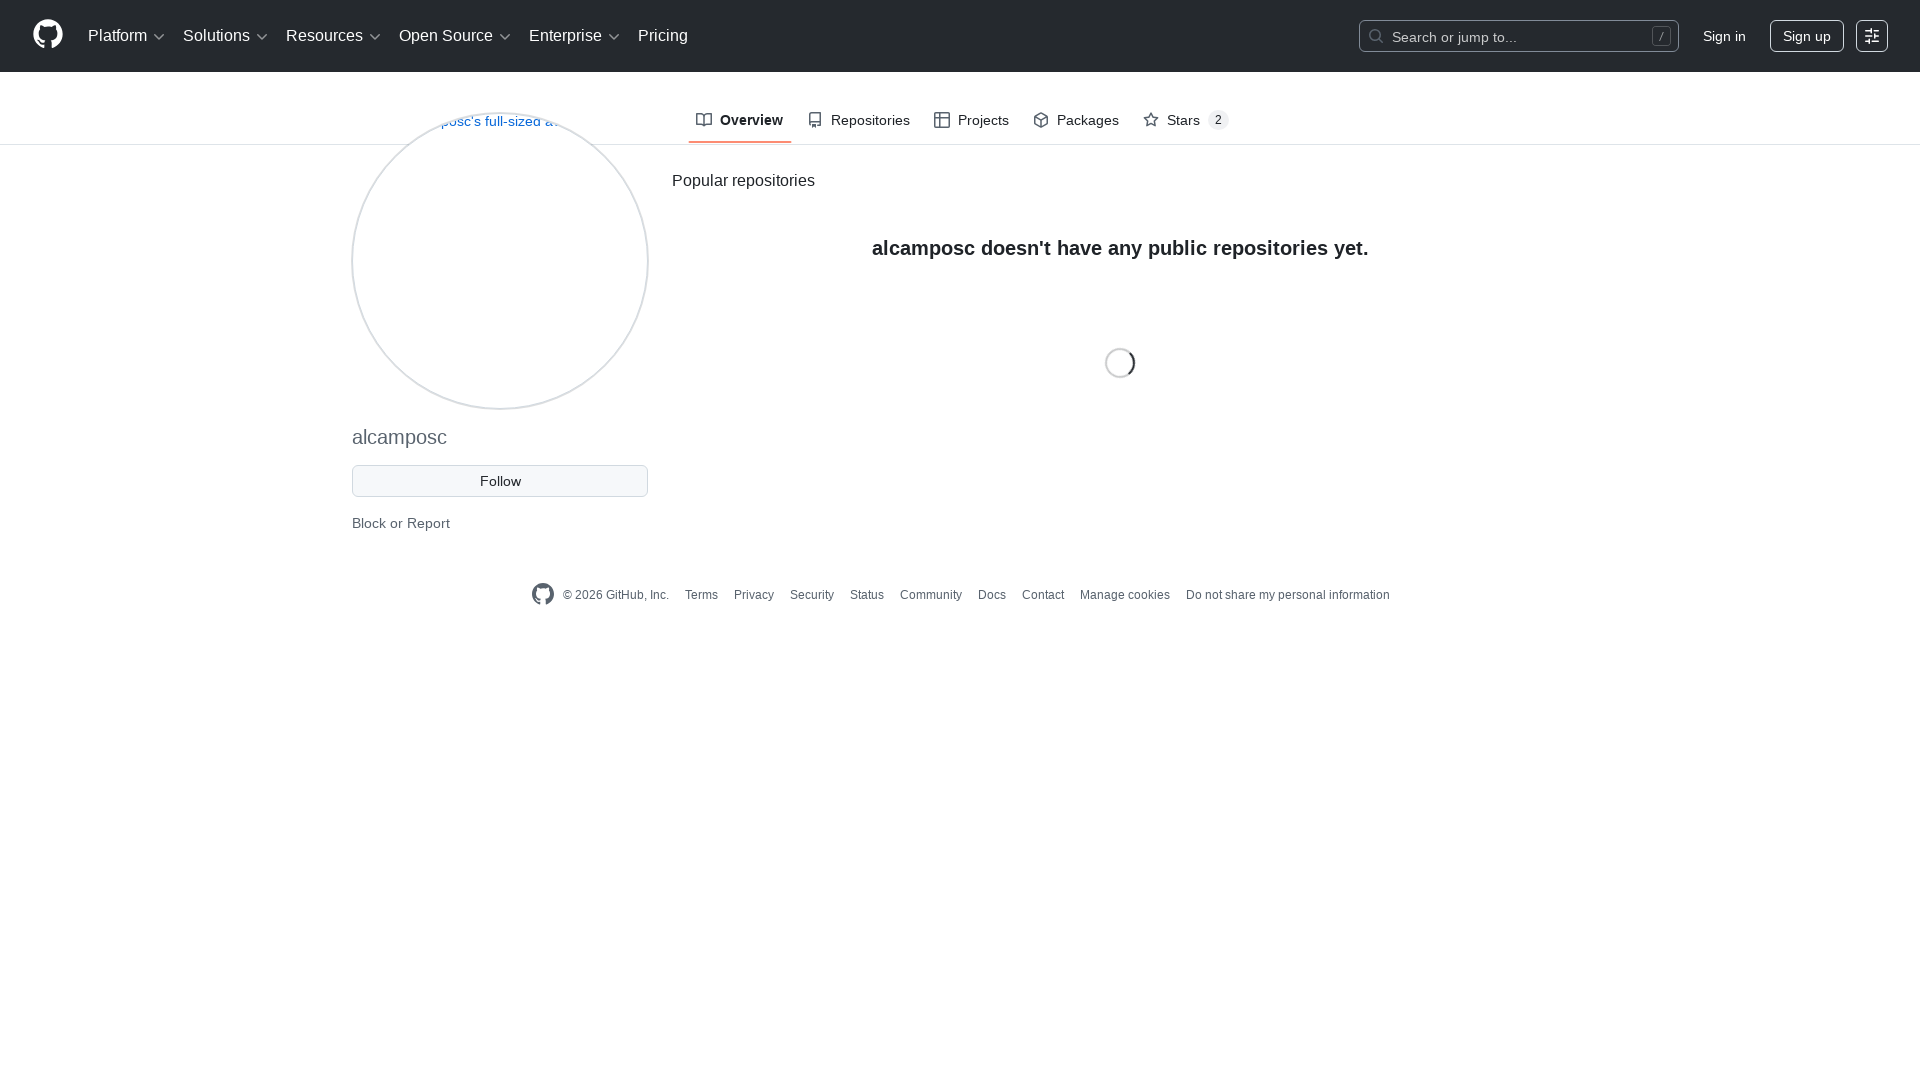

Navigated to second team member's GitHub profile (alcamposc)
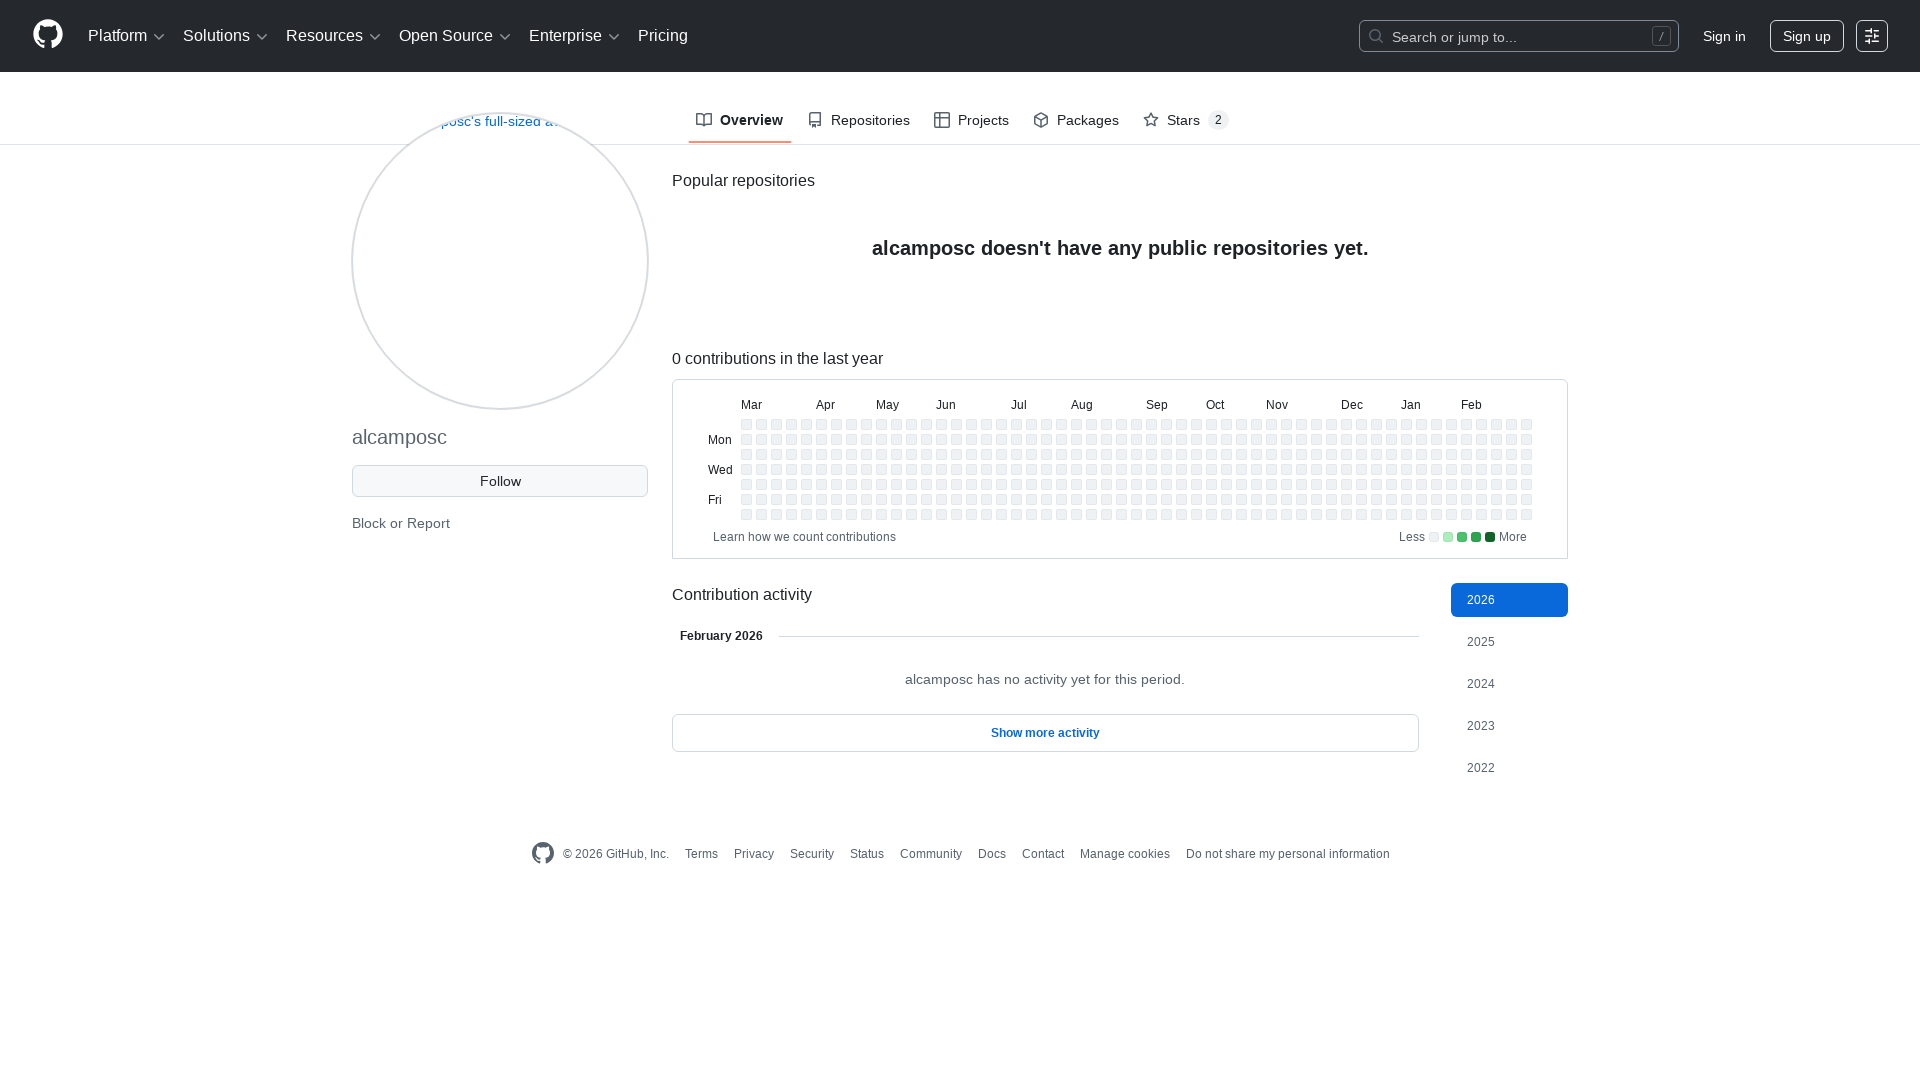

Returned to project website
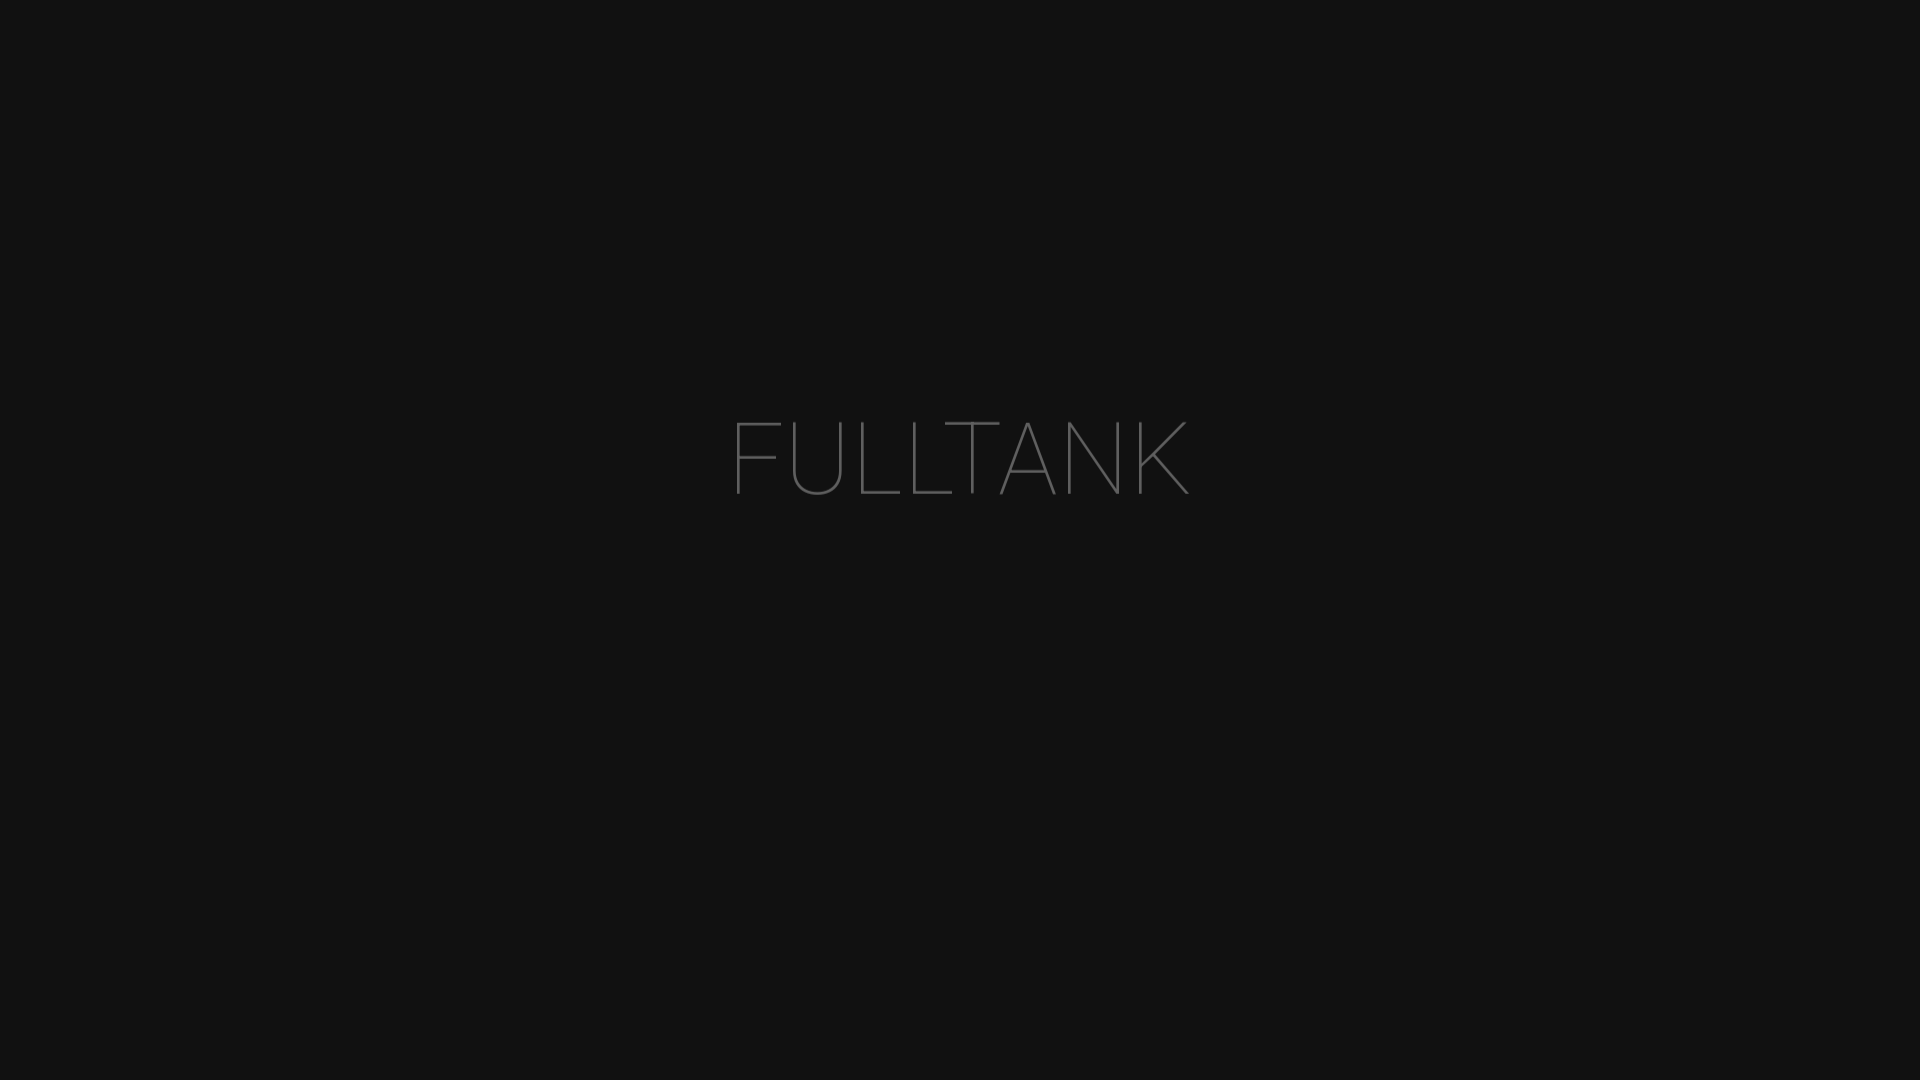

Scrolled to team members section again (y=3600)
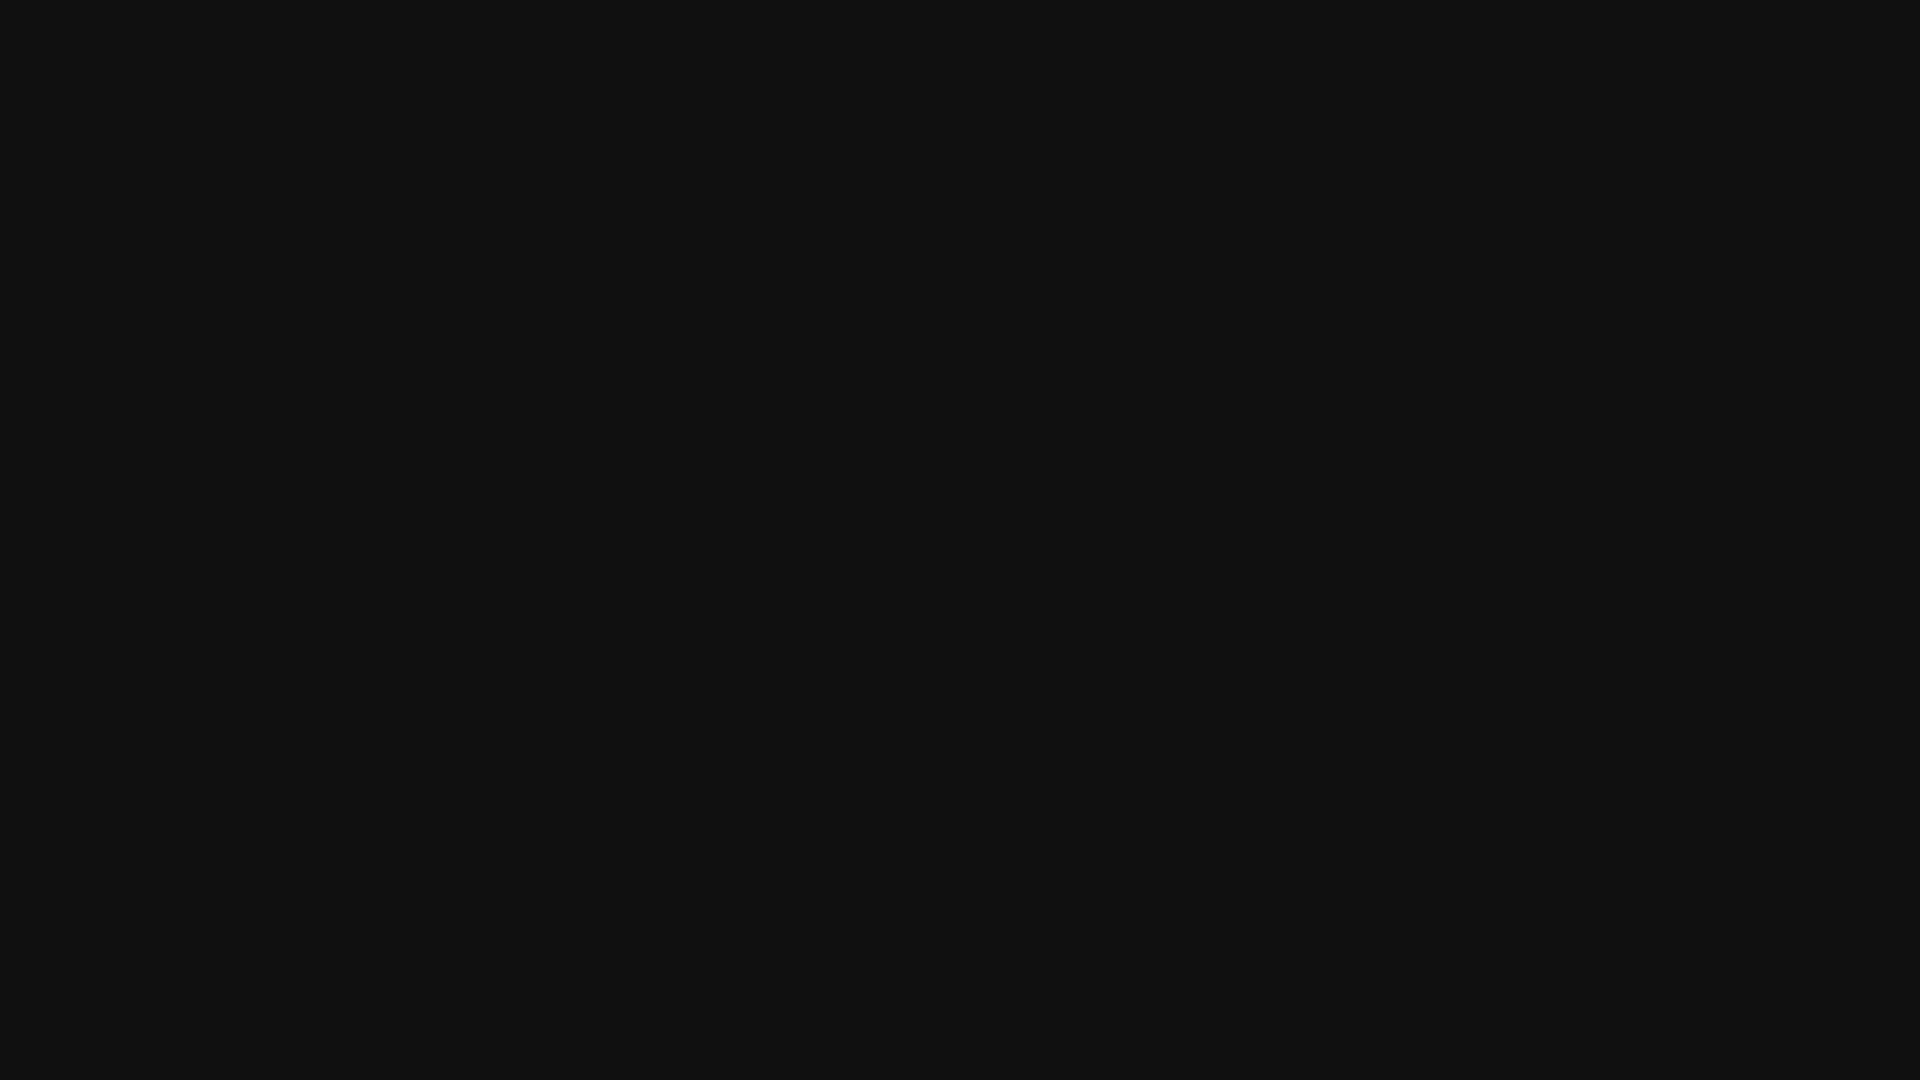

Waited 2000ms for team section to load
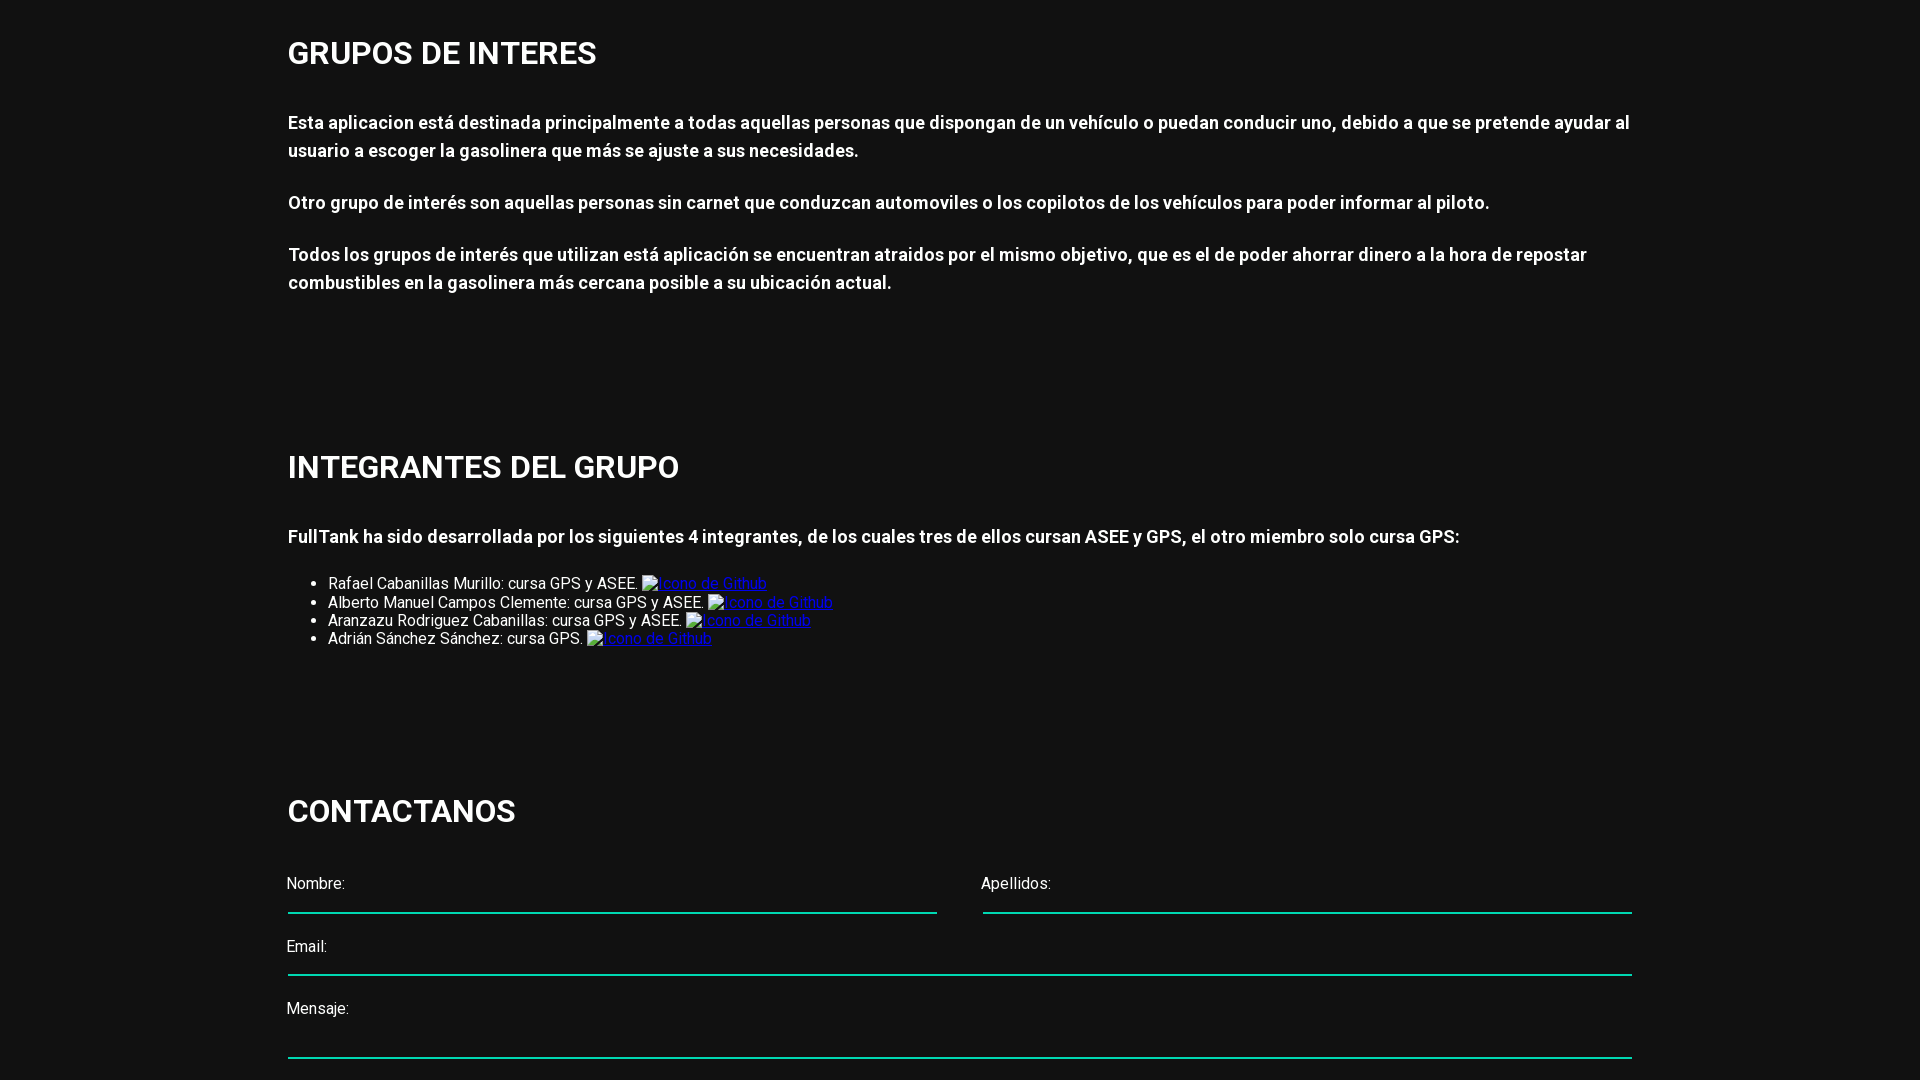

Clicked third team member's GitHub icon at (748, 621) on xpath=//div[@id='integrantes_id']/div/ul/li[3]/a/img
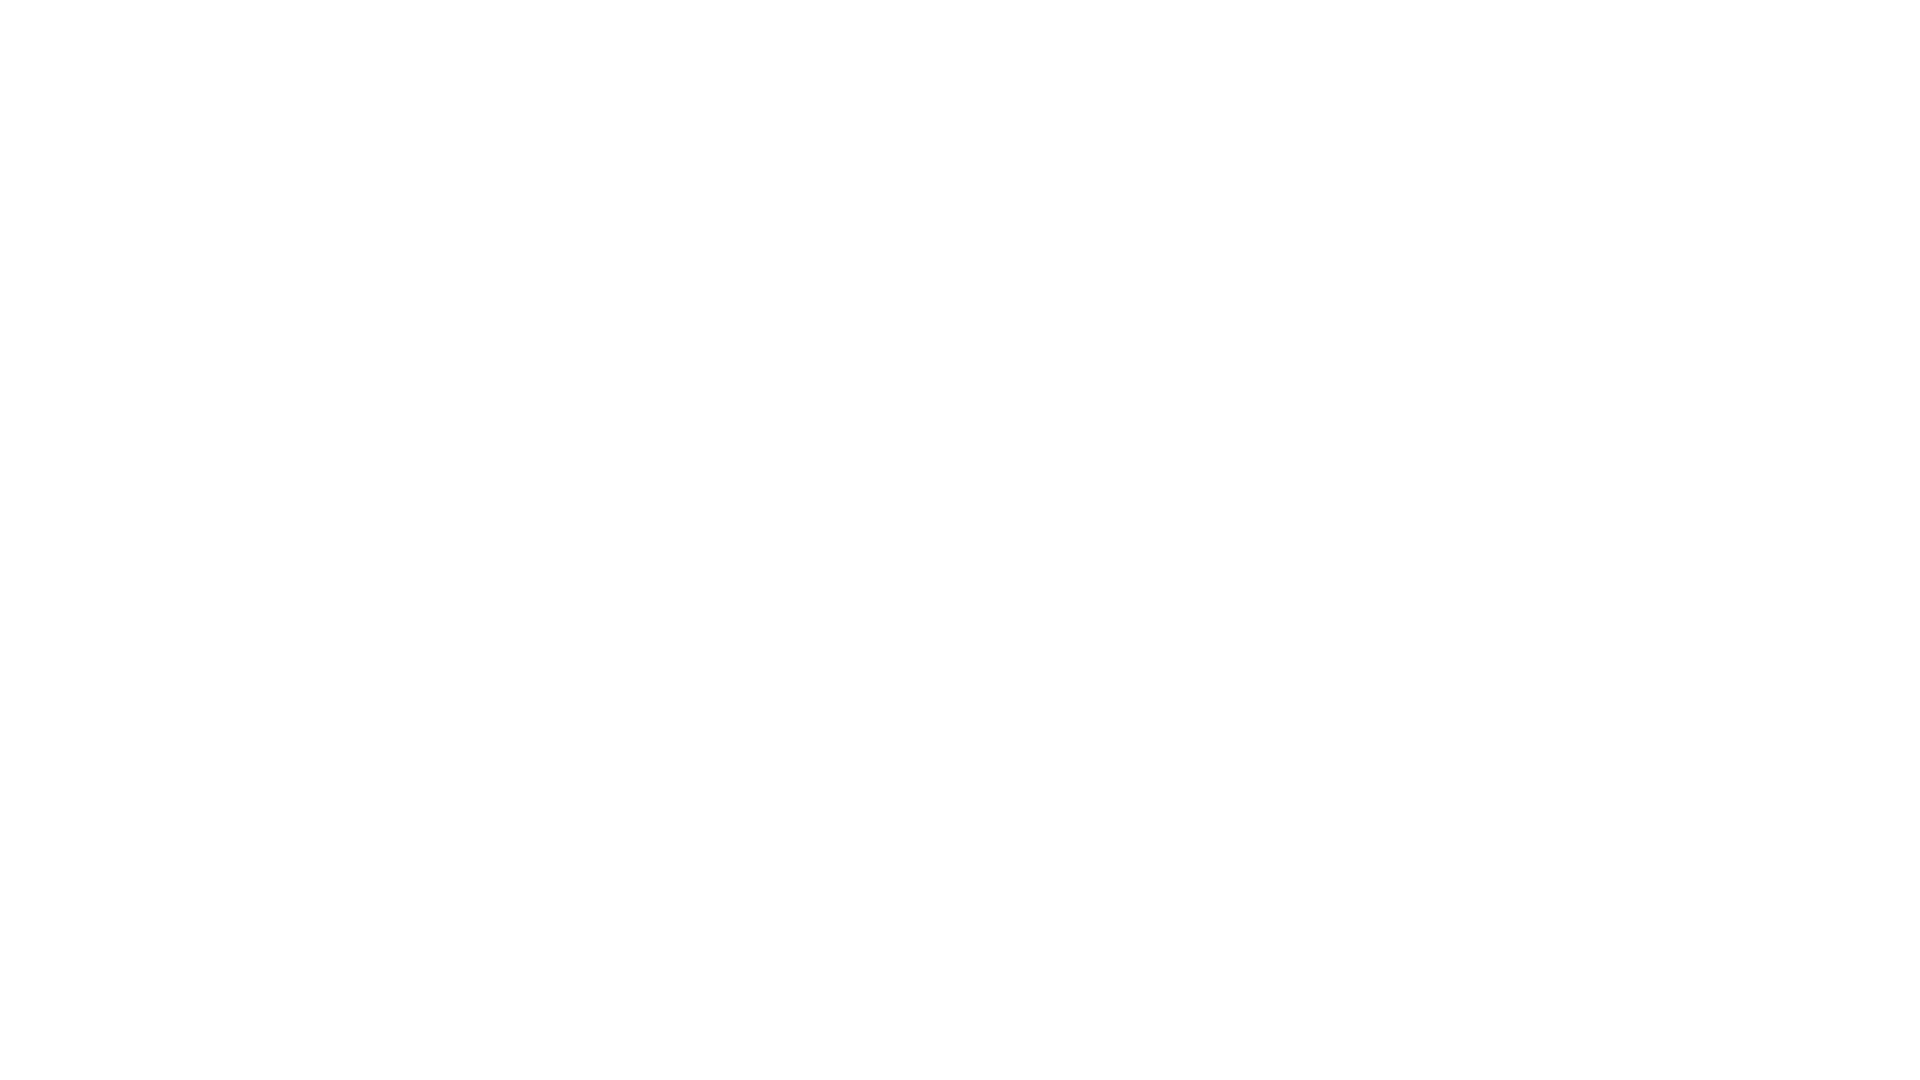

Navigated to third team member's GitHub profile (ArantxaRodriguez)
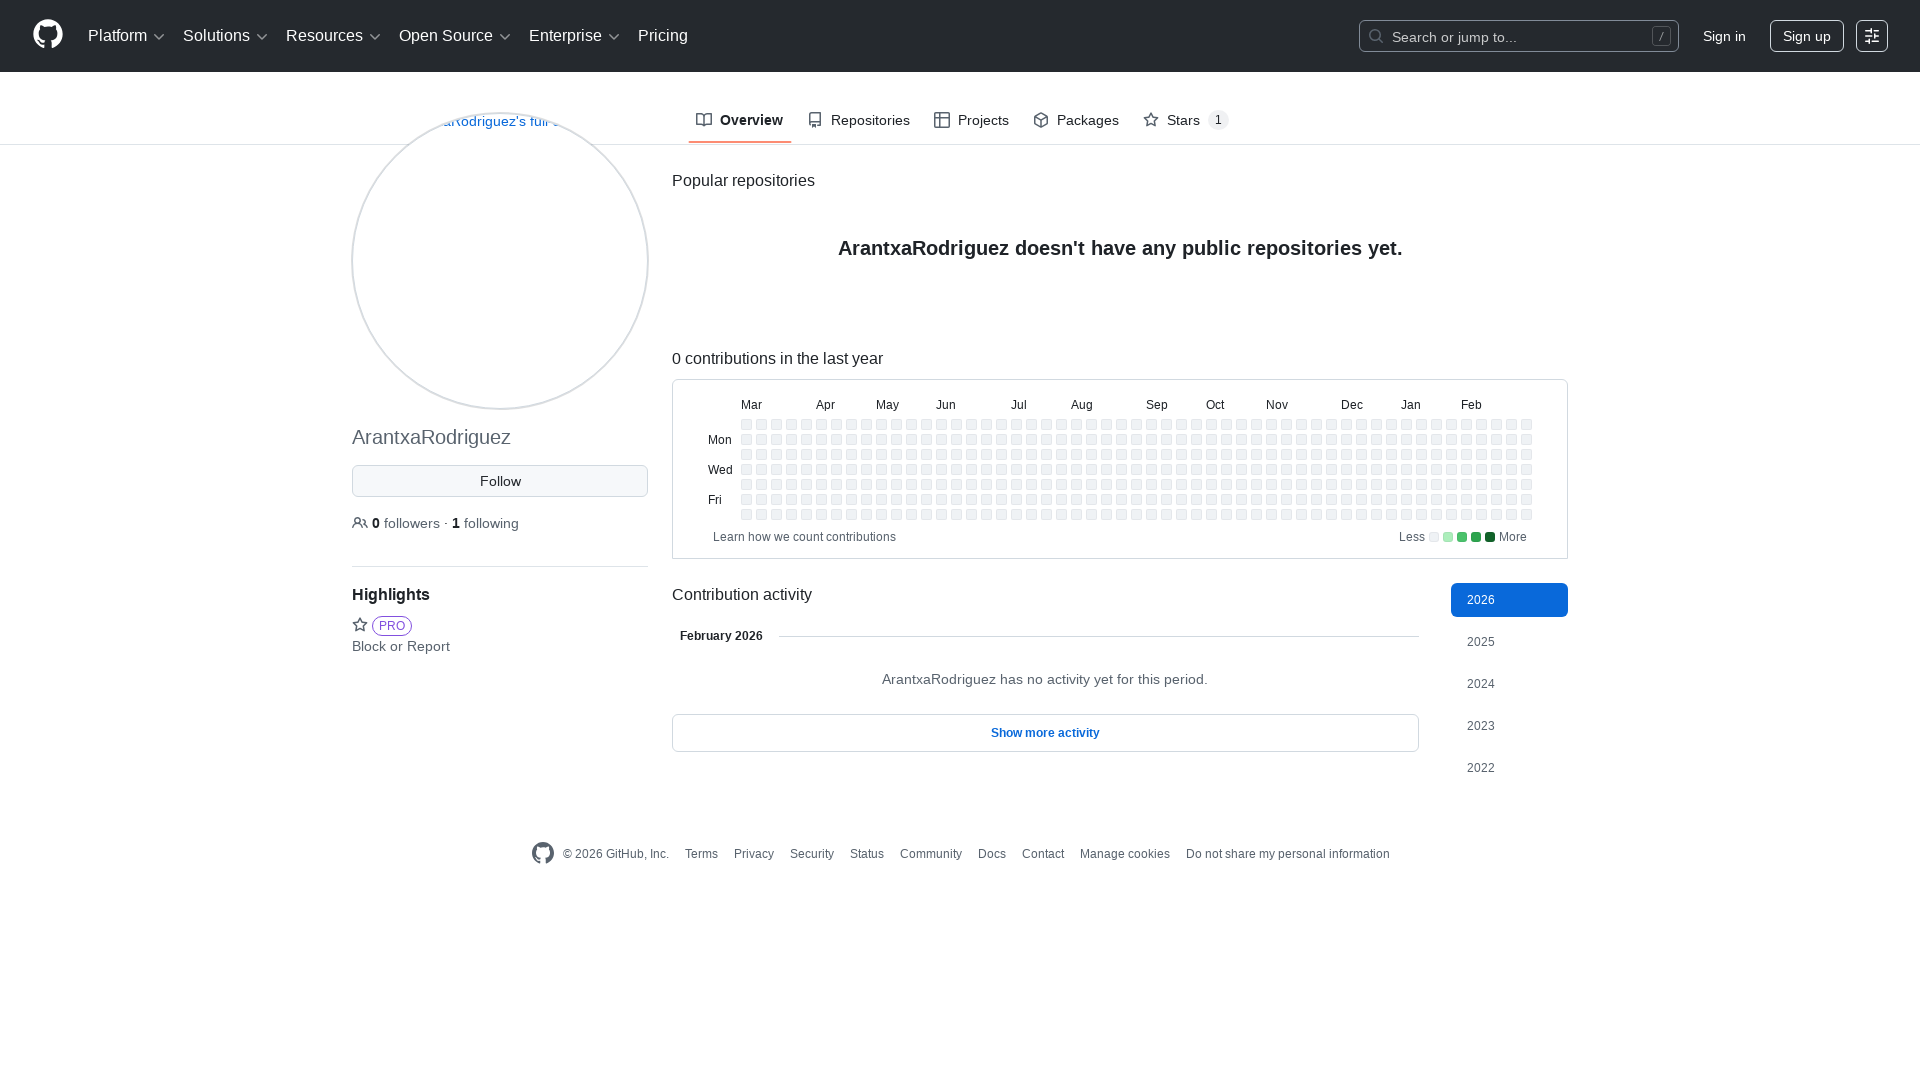

Returned to project website
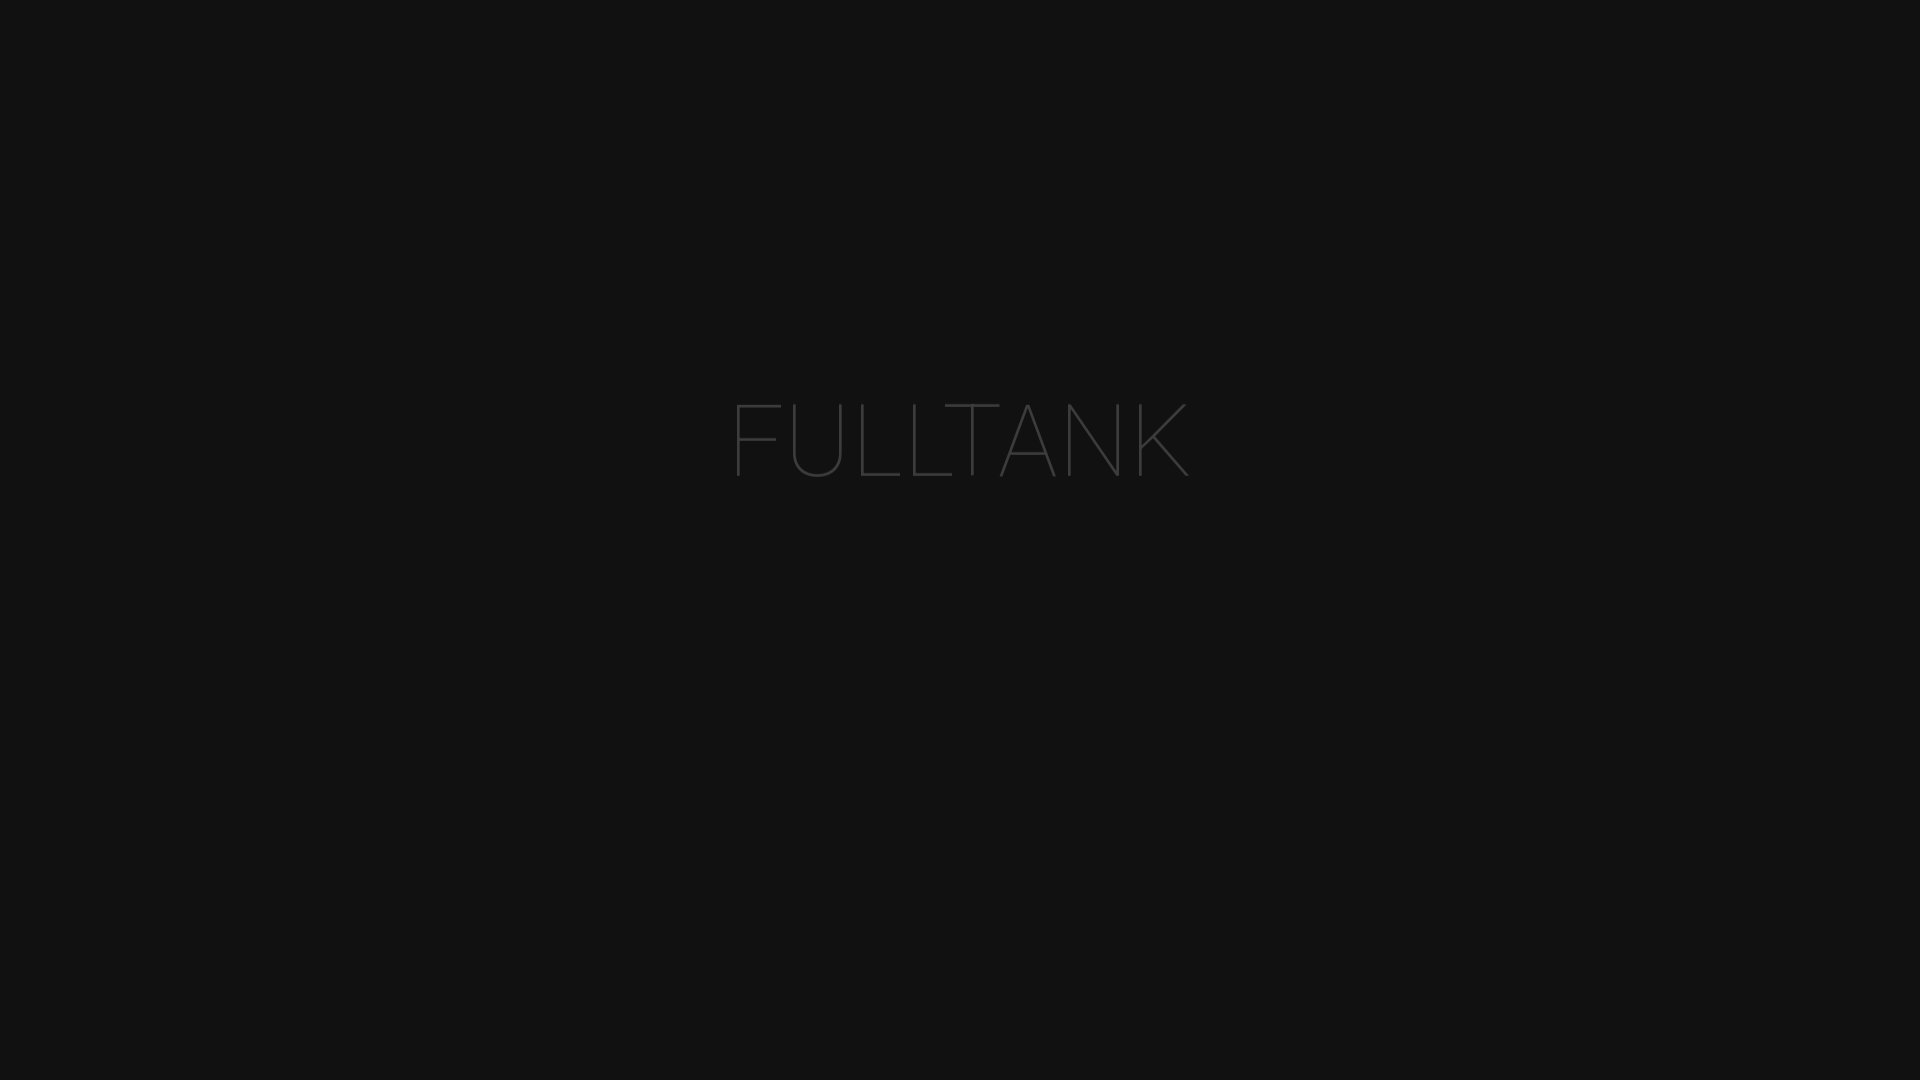

Scrolled to team members section again (y=3600)
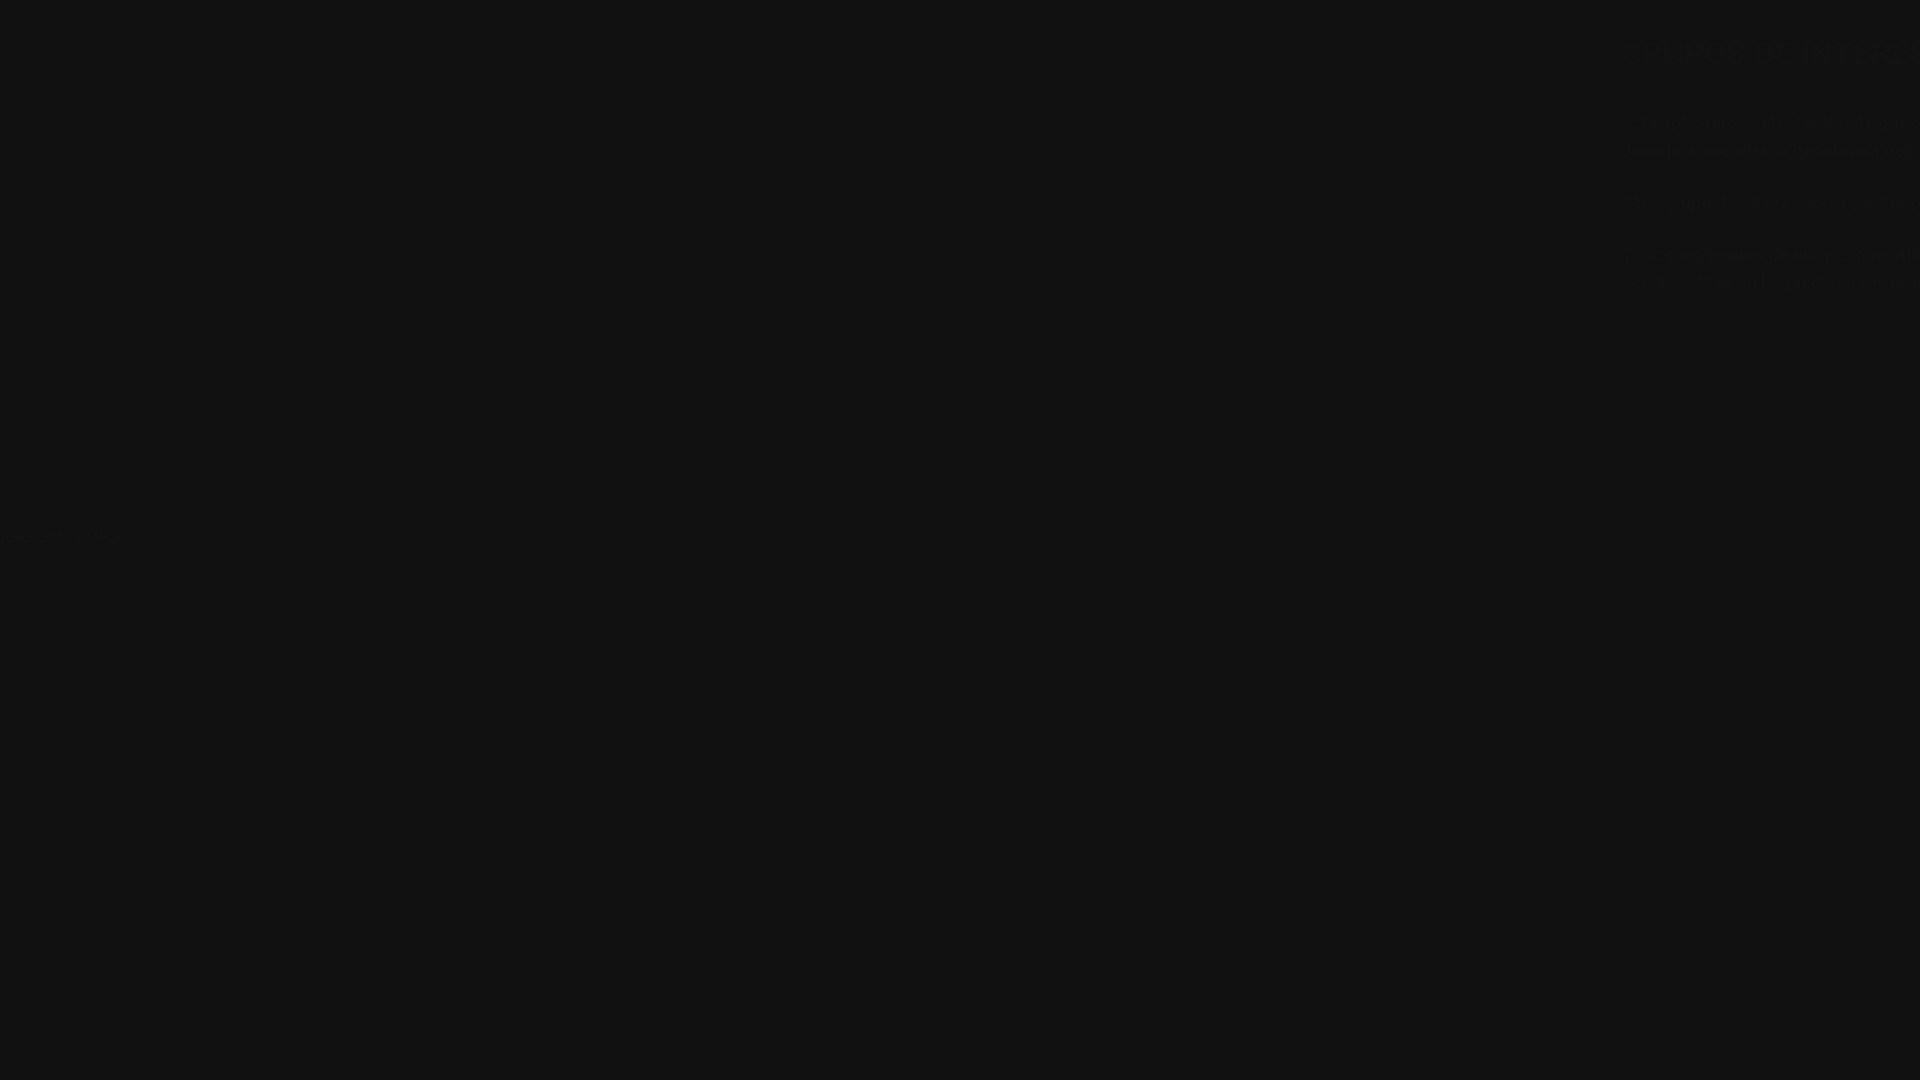

Waited 2000ms for team section to load
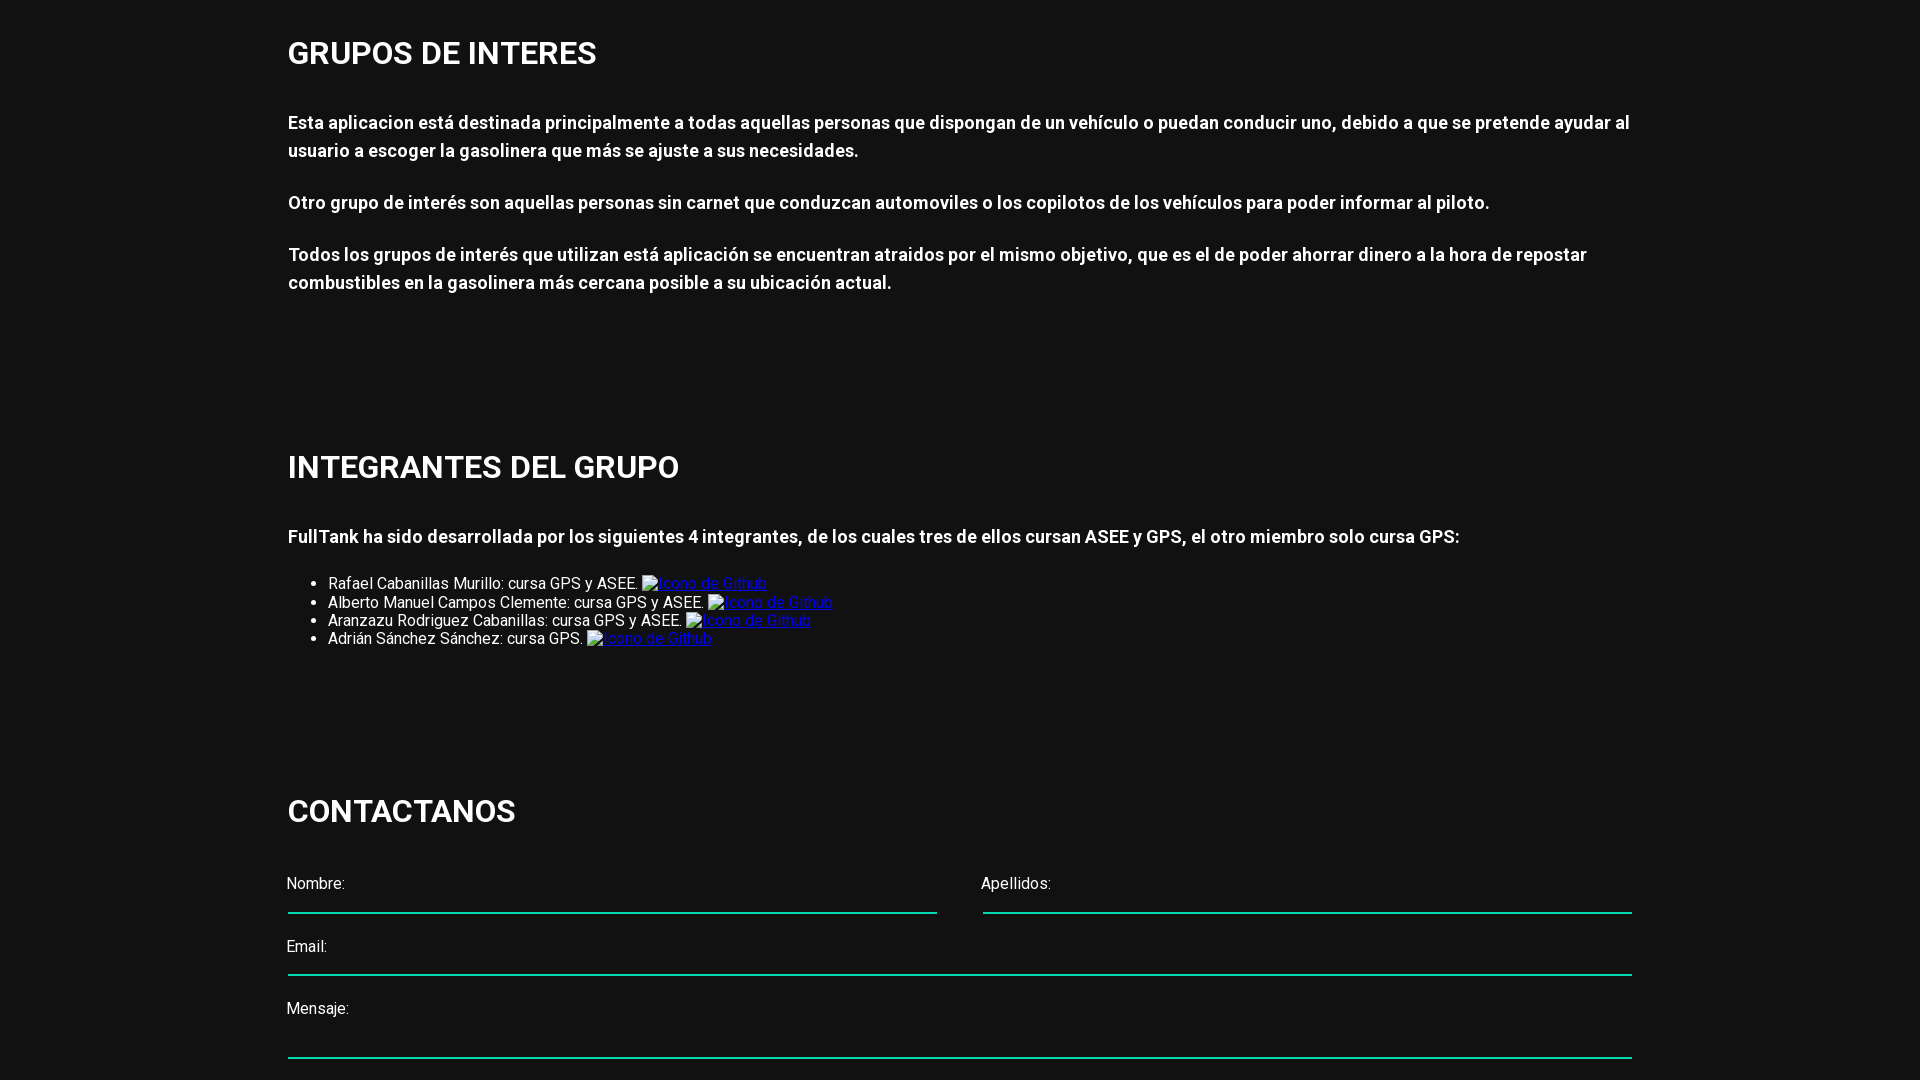

Clicked fourth team member's GitHub icon at (650, 640) on xpath=//div[@id='integrantes_id']/div/ul/li[4]/a/img
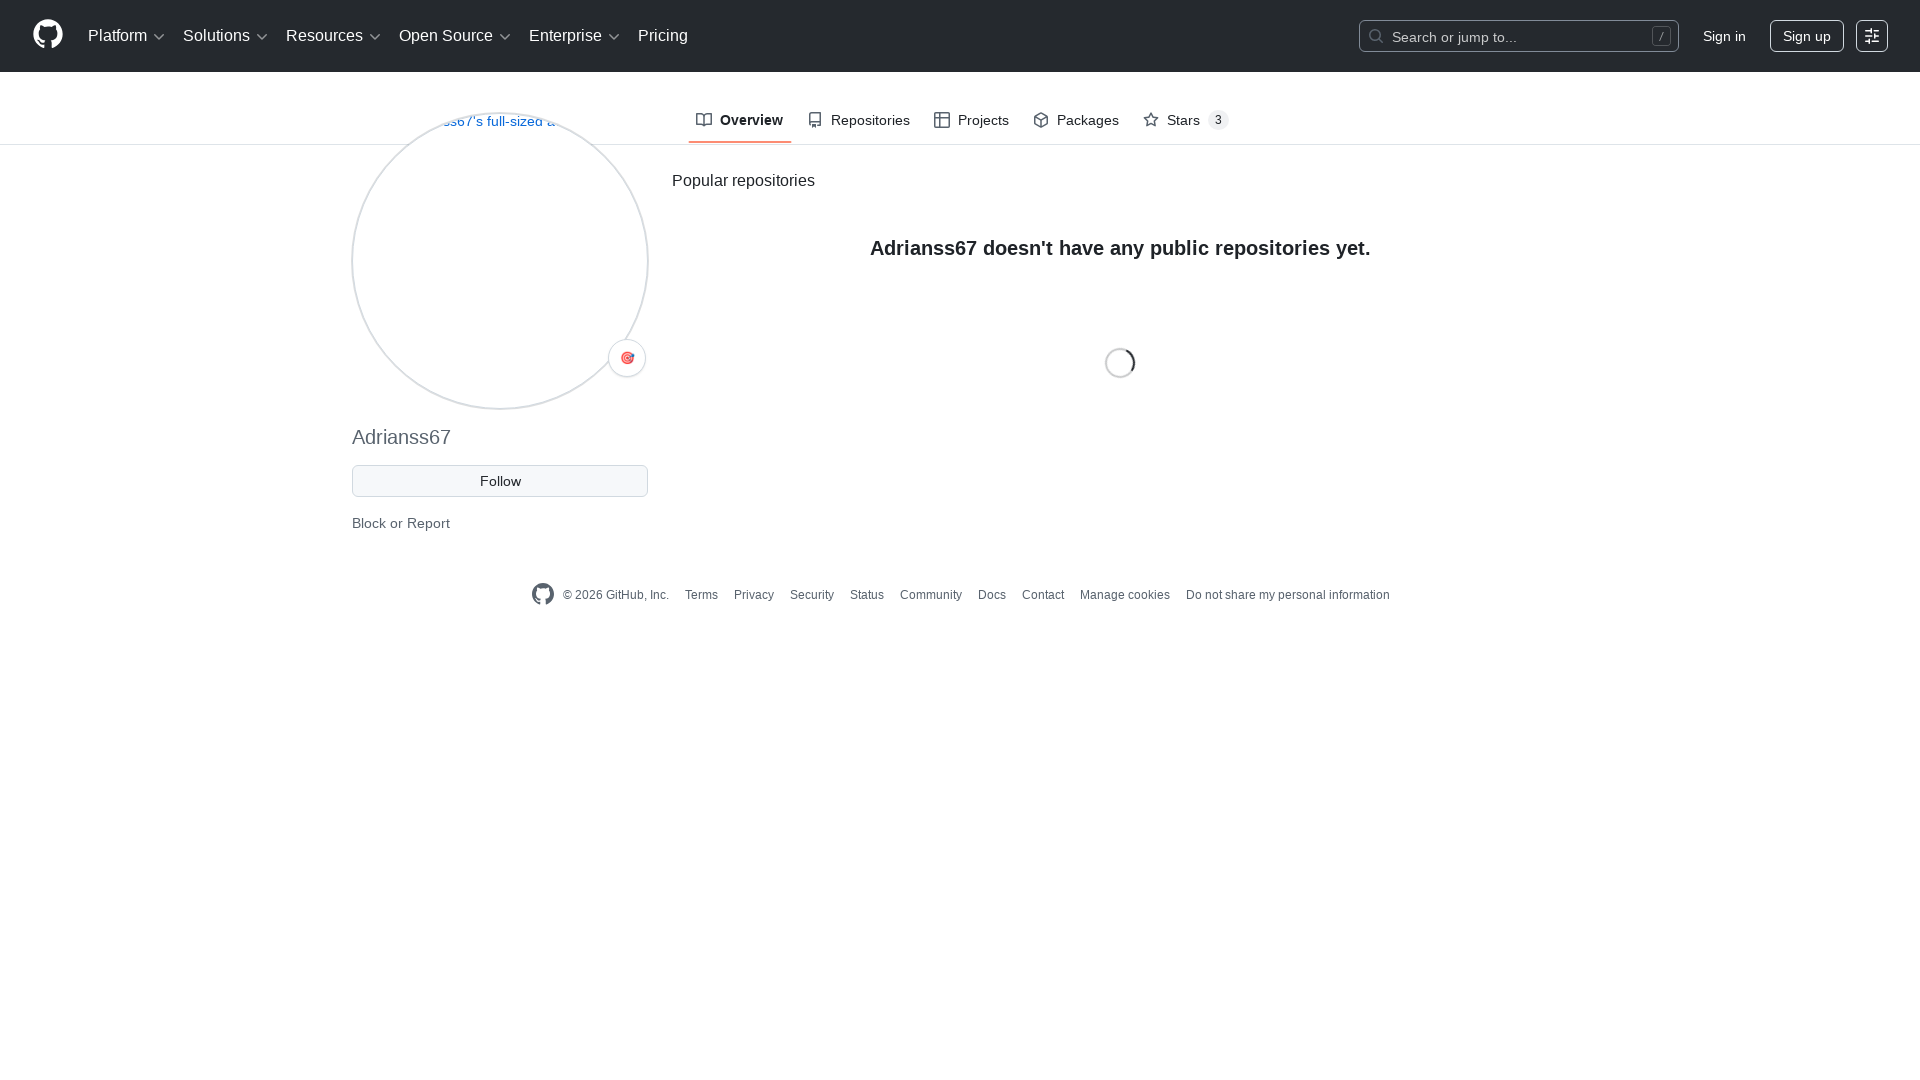

Navigated to fourth team member's GitHub profile (Adrianss67)
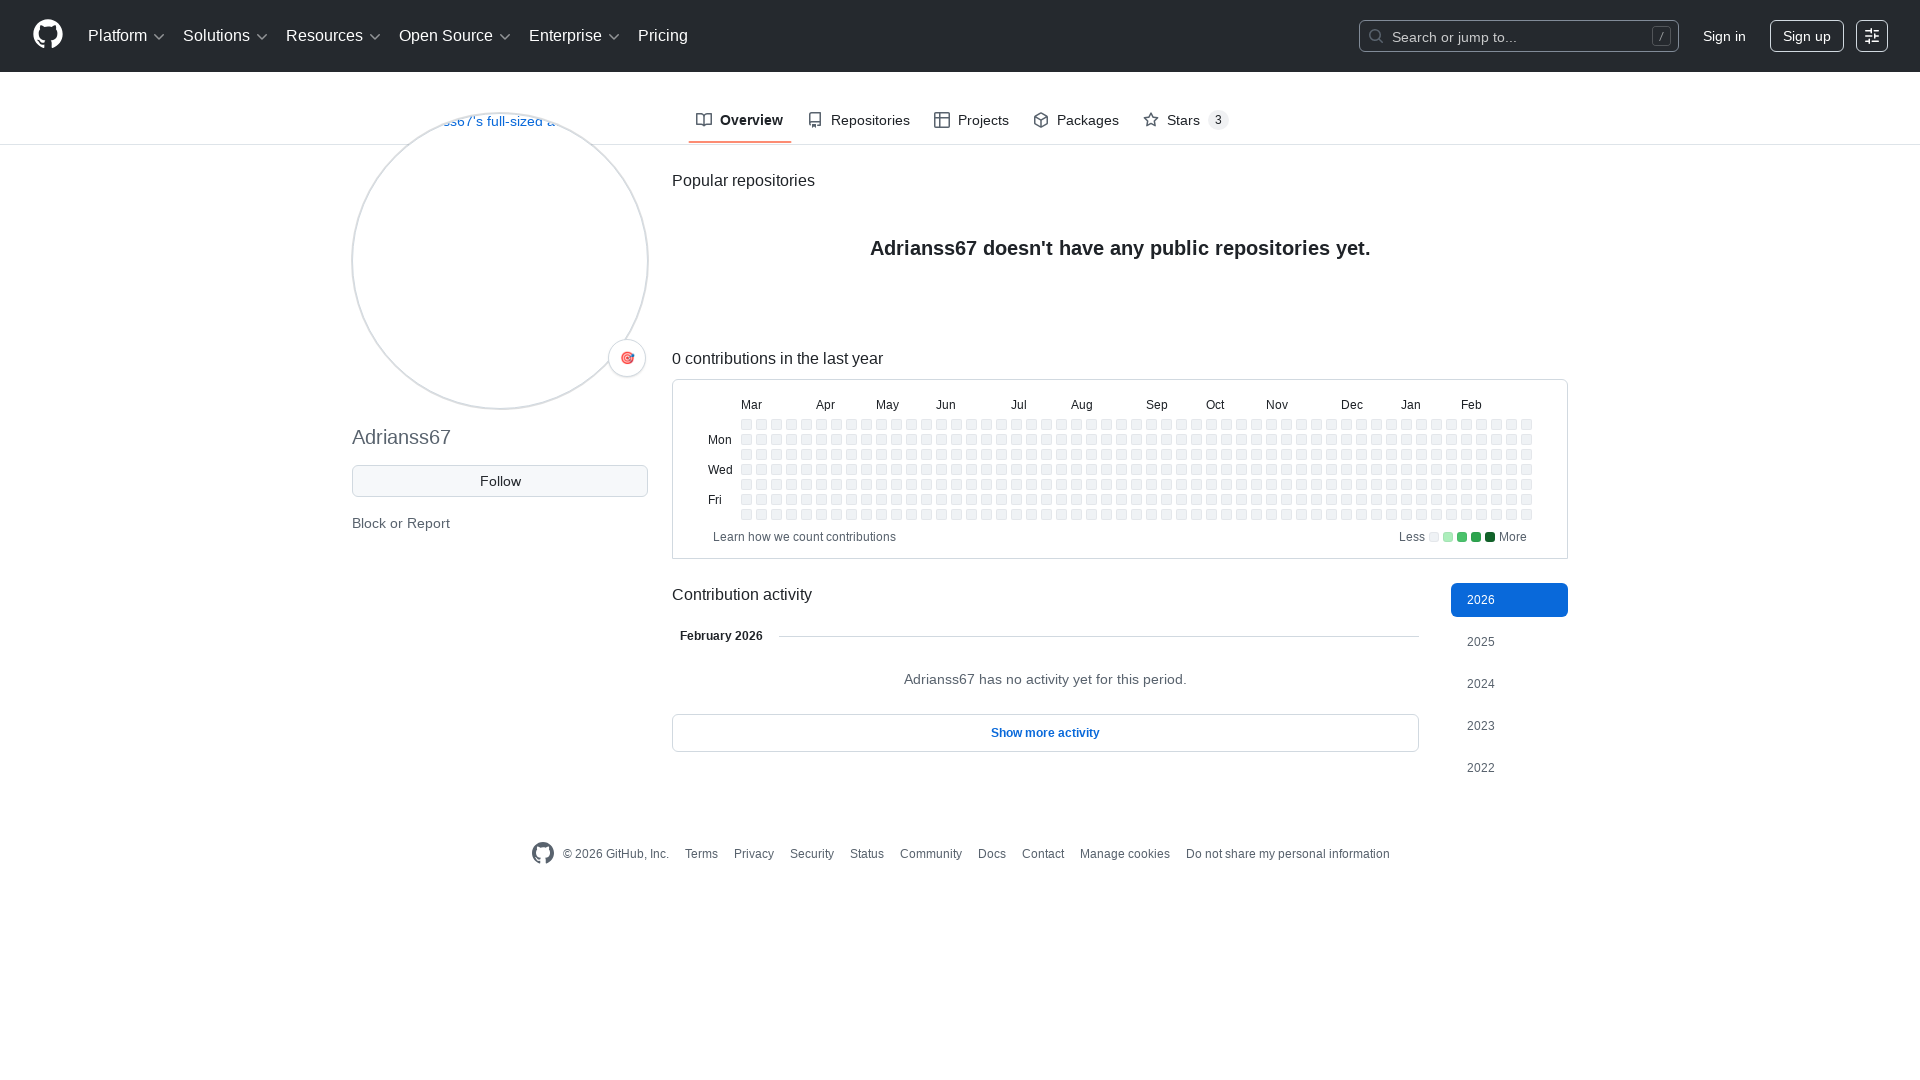

Returned to project website
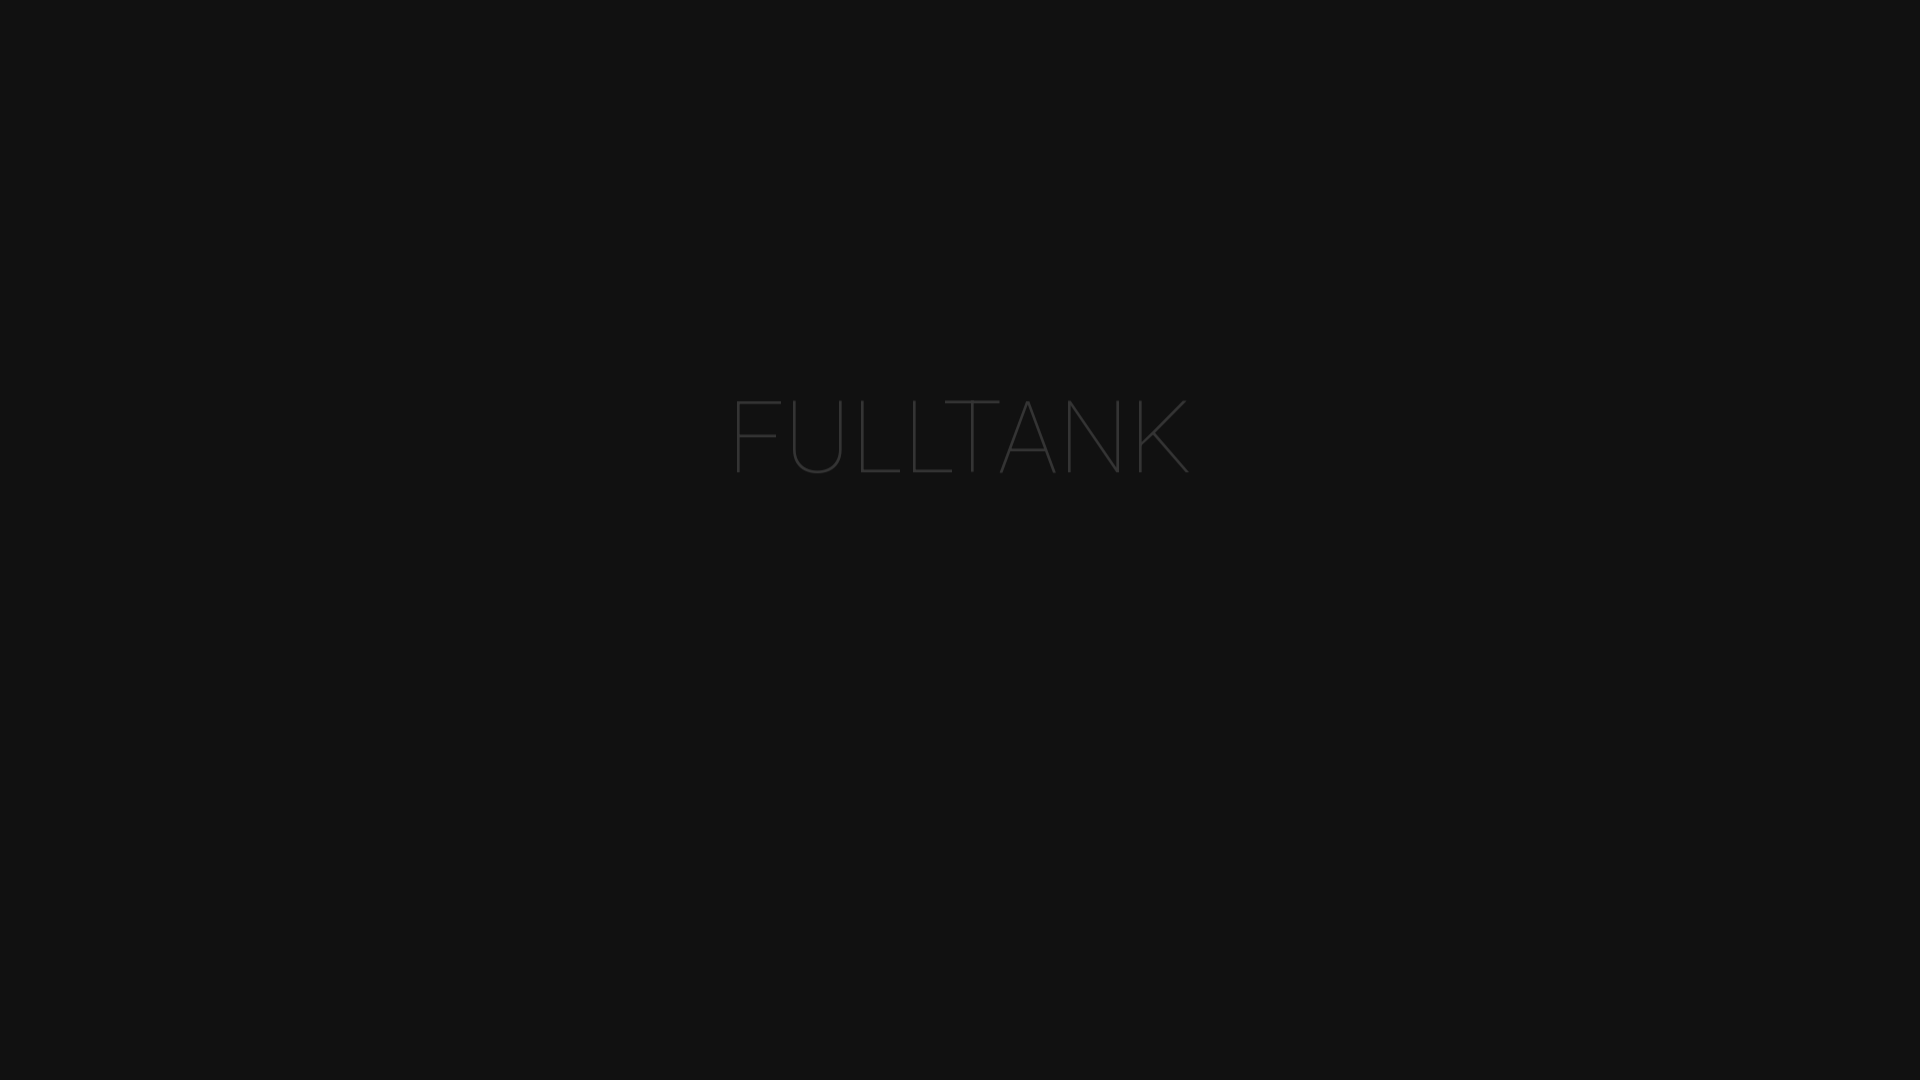

Scrolled to team members section for final verification (y=3600)
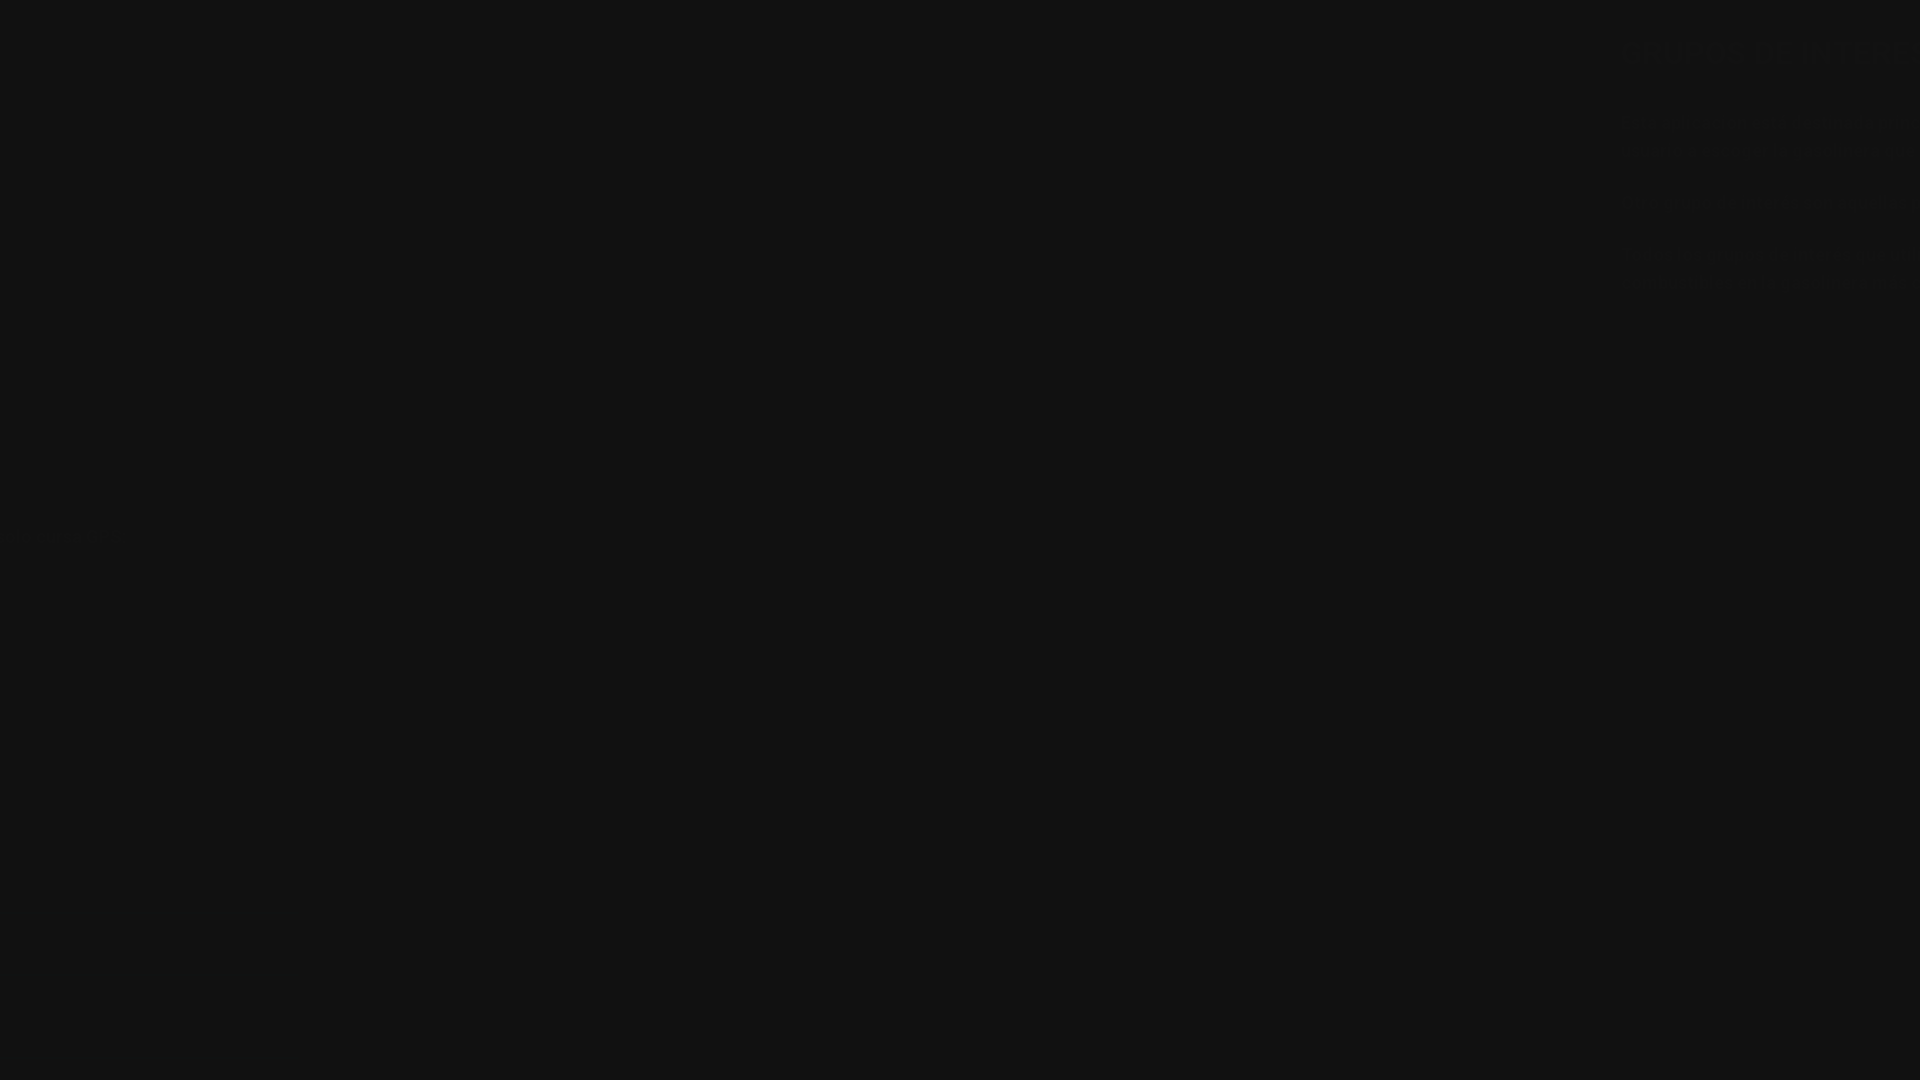

Waited 2000ms for team section to load
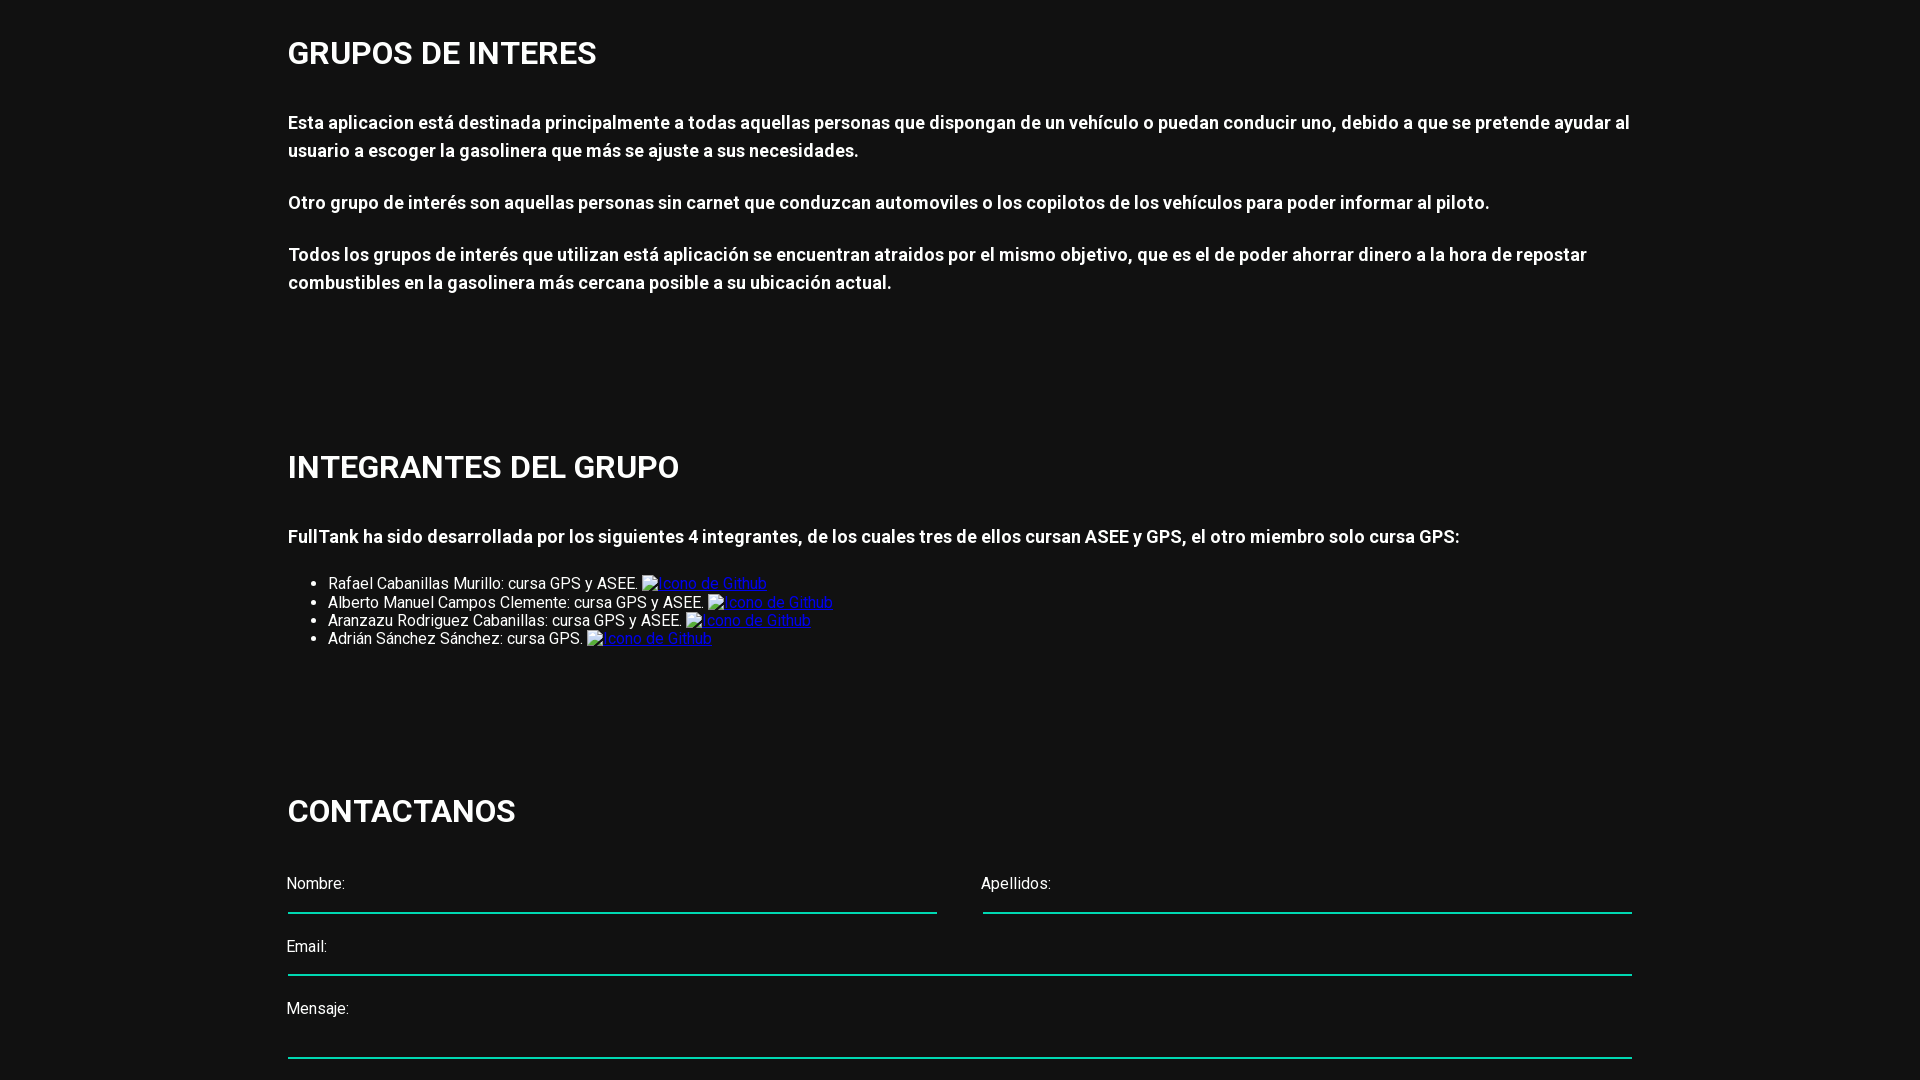

Verified team members section (#integrantes_id) is visible
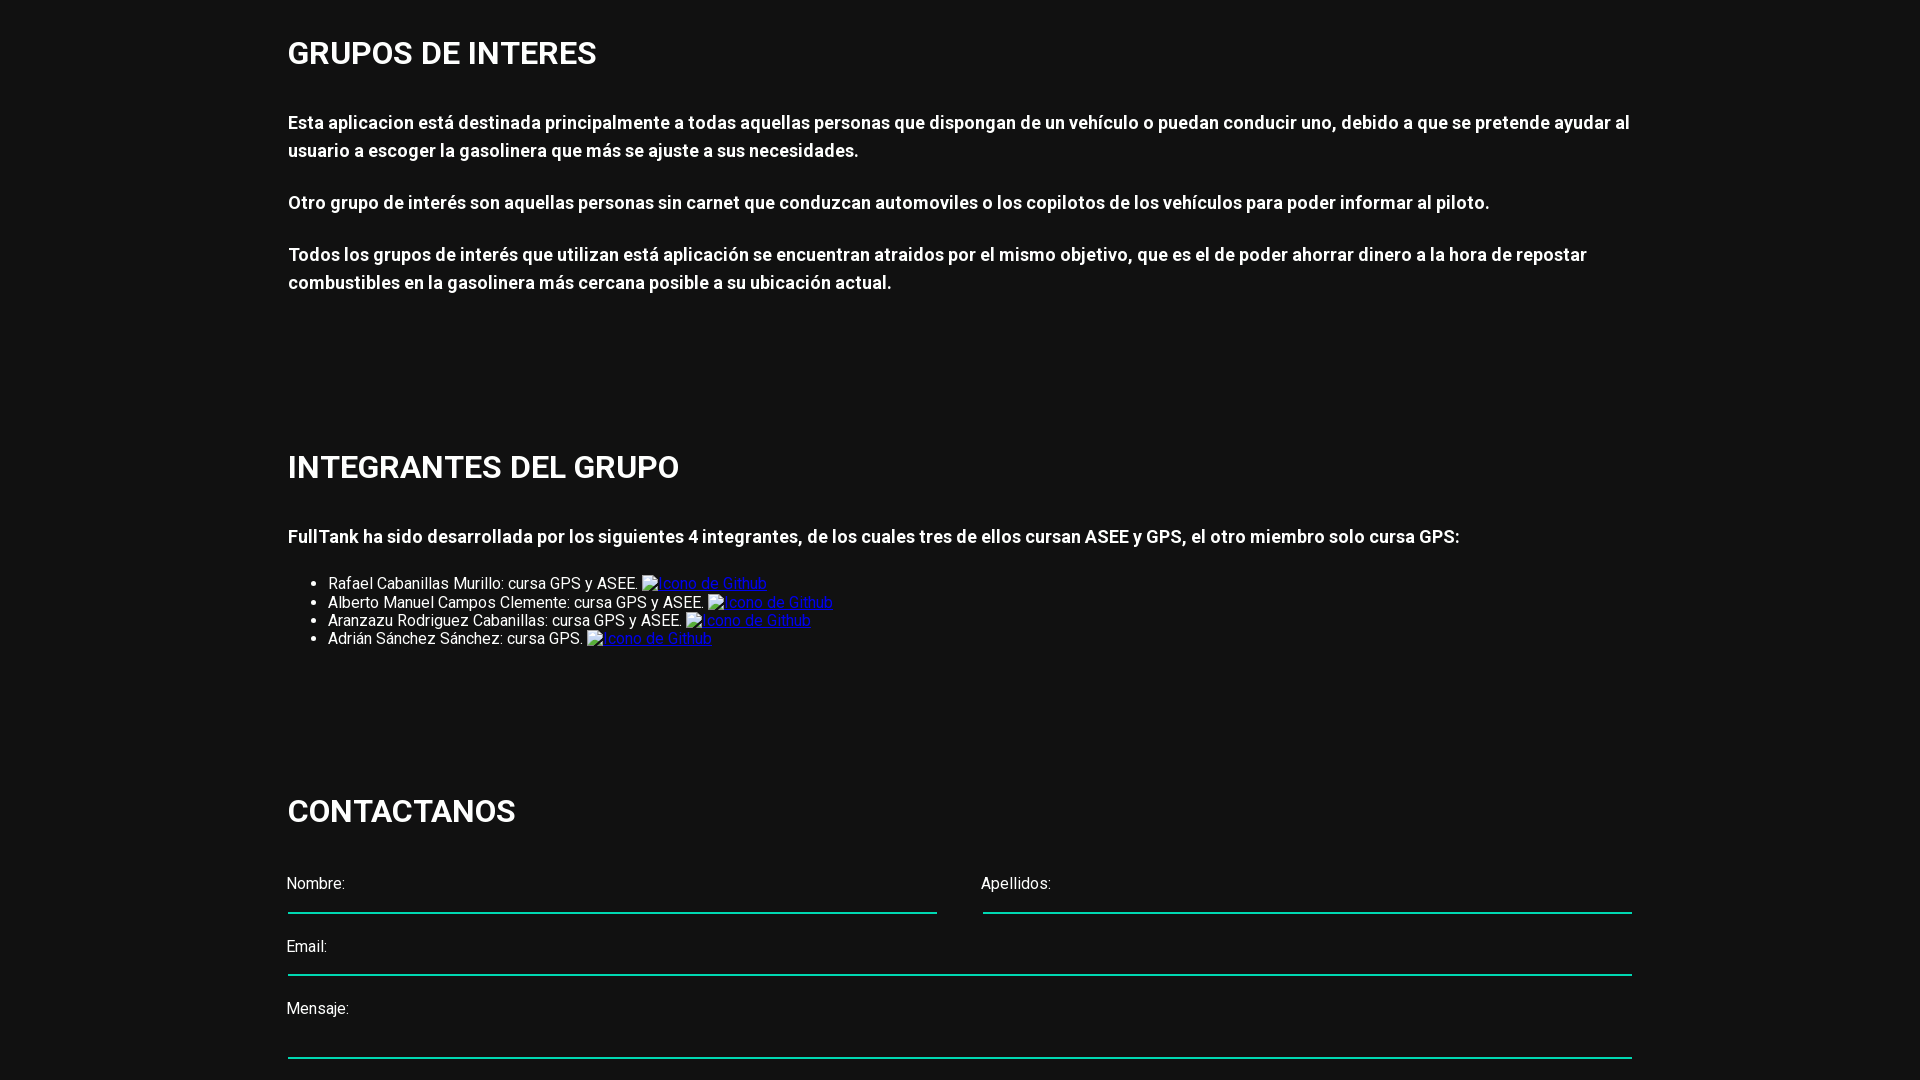

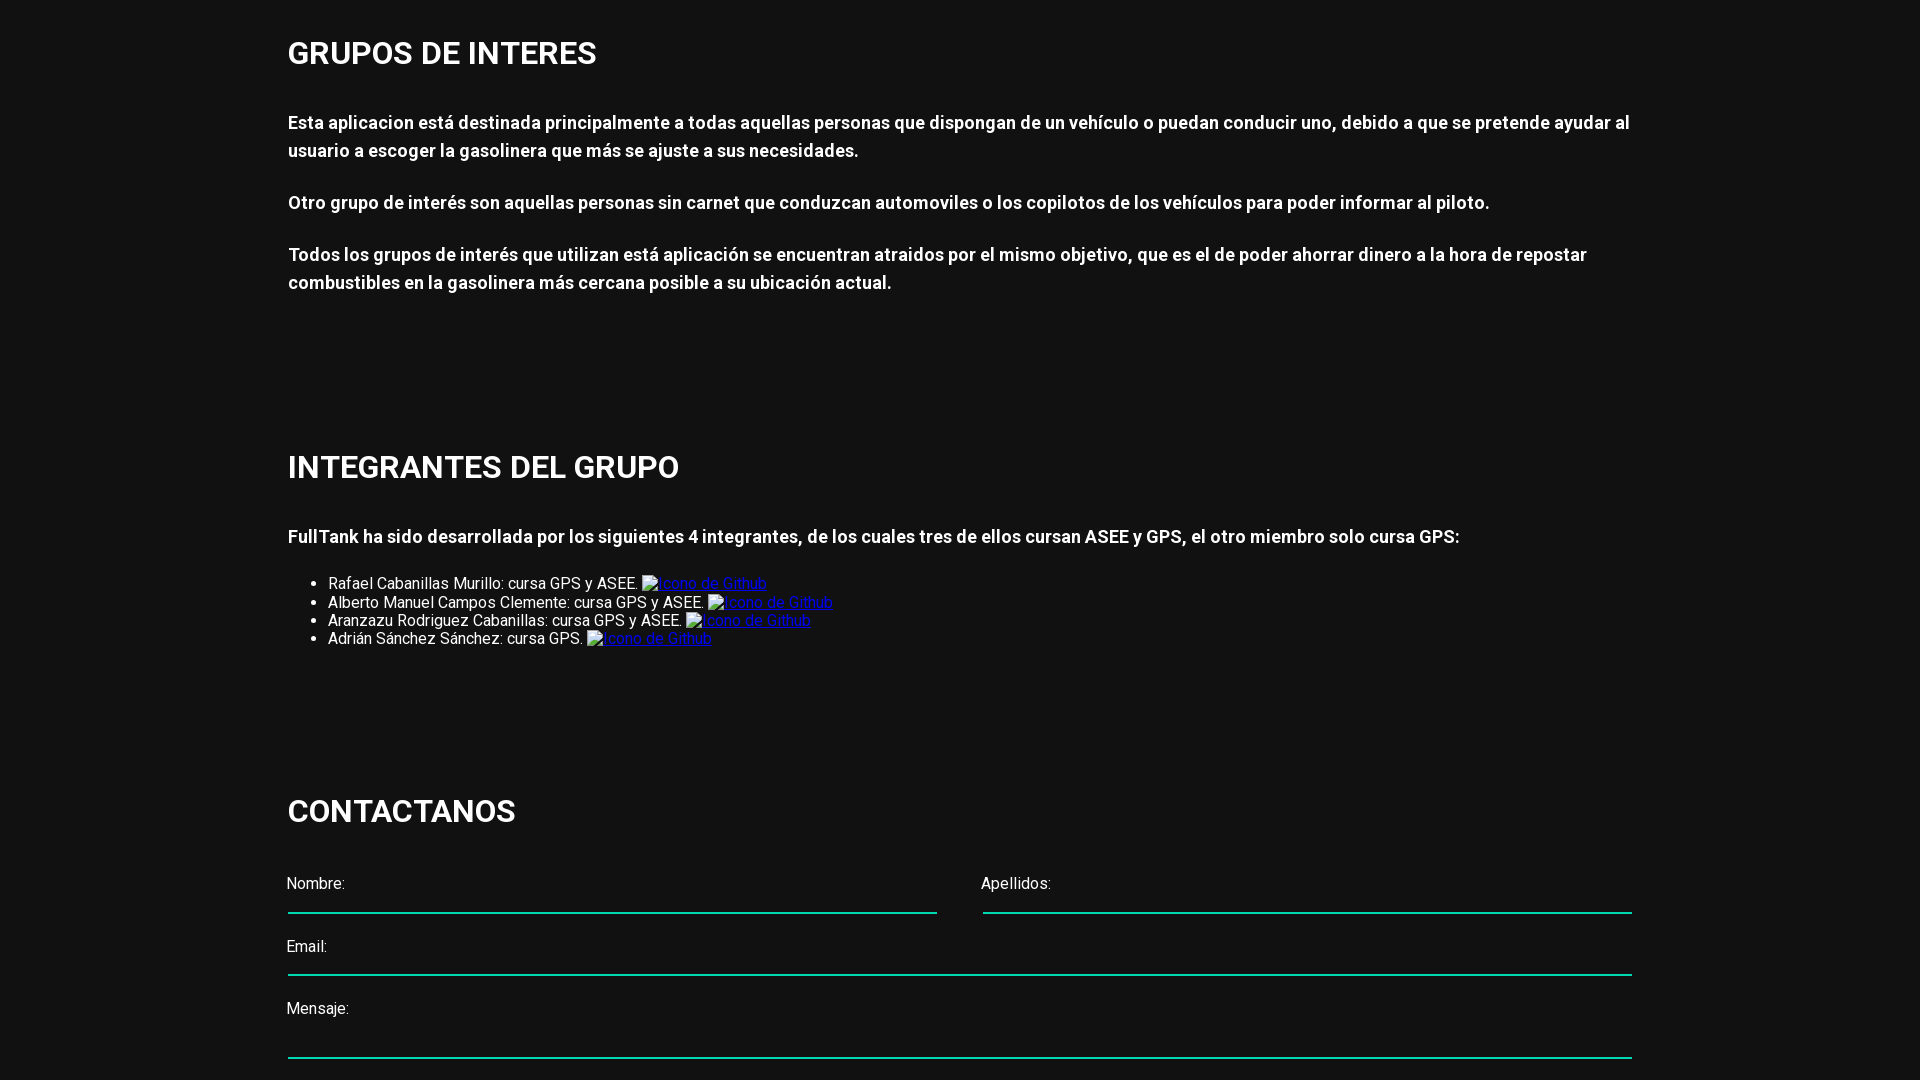